Tests page scrolling functionality by scrolling down the page 10 times using JavaScript executor, then scrolling back up 9 times to verify scroll behavior works in both directions.

Starting URL: https://www.selenium.dev/downloads/

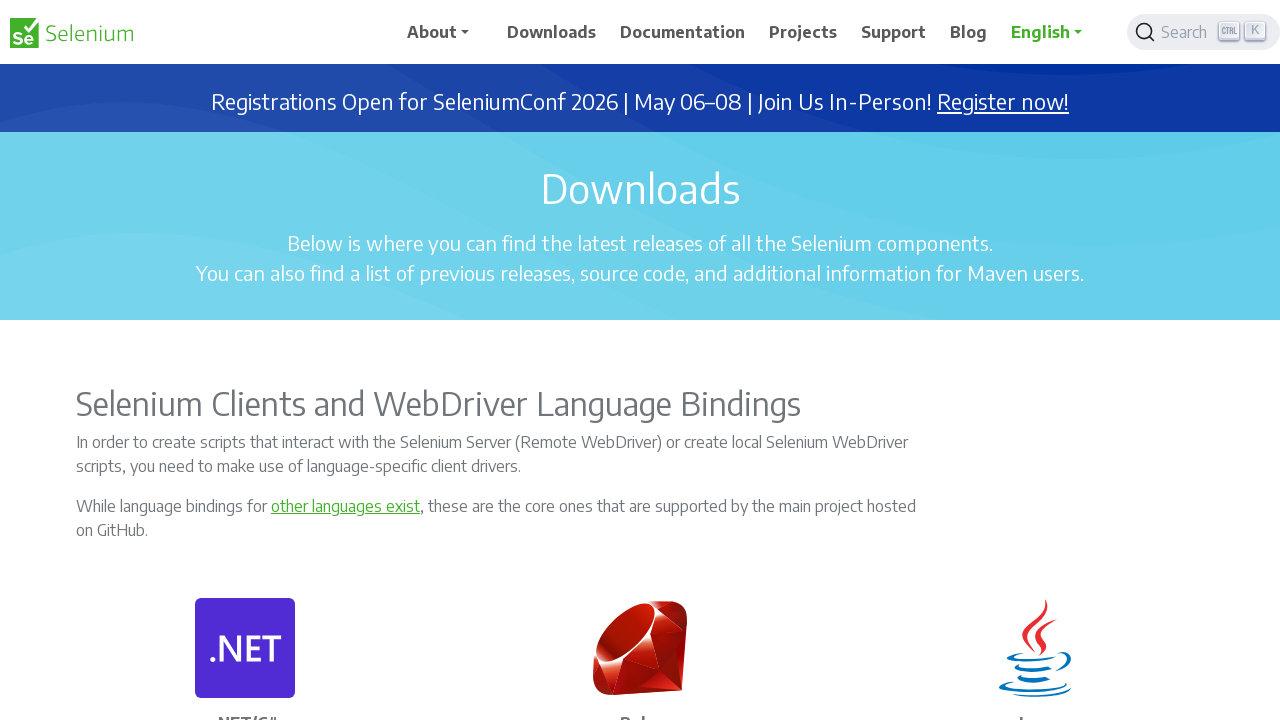

Navigated to Selenium downloads page
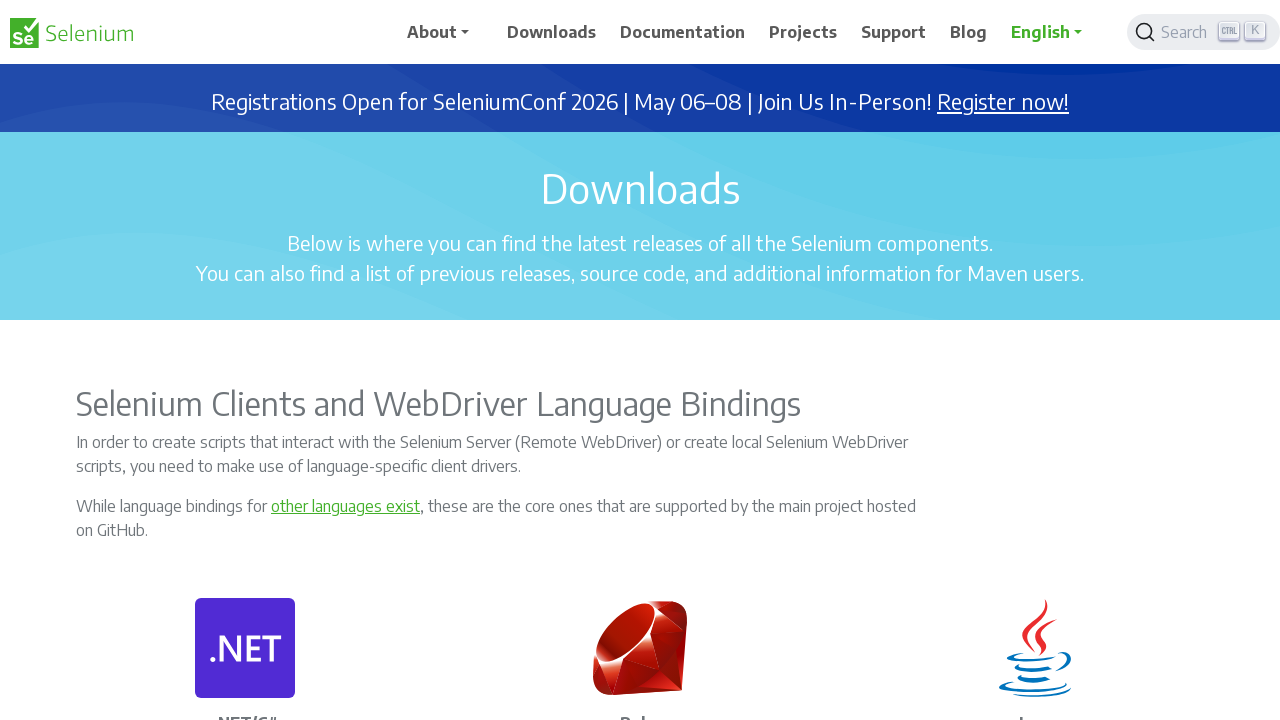

Scrolled down 1000px (iteration 1/10)
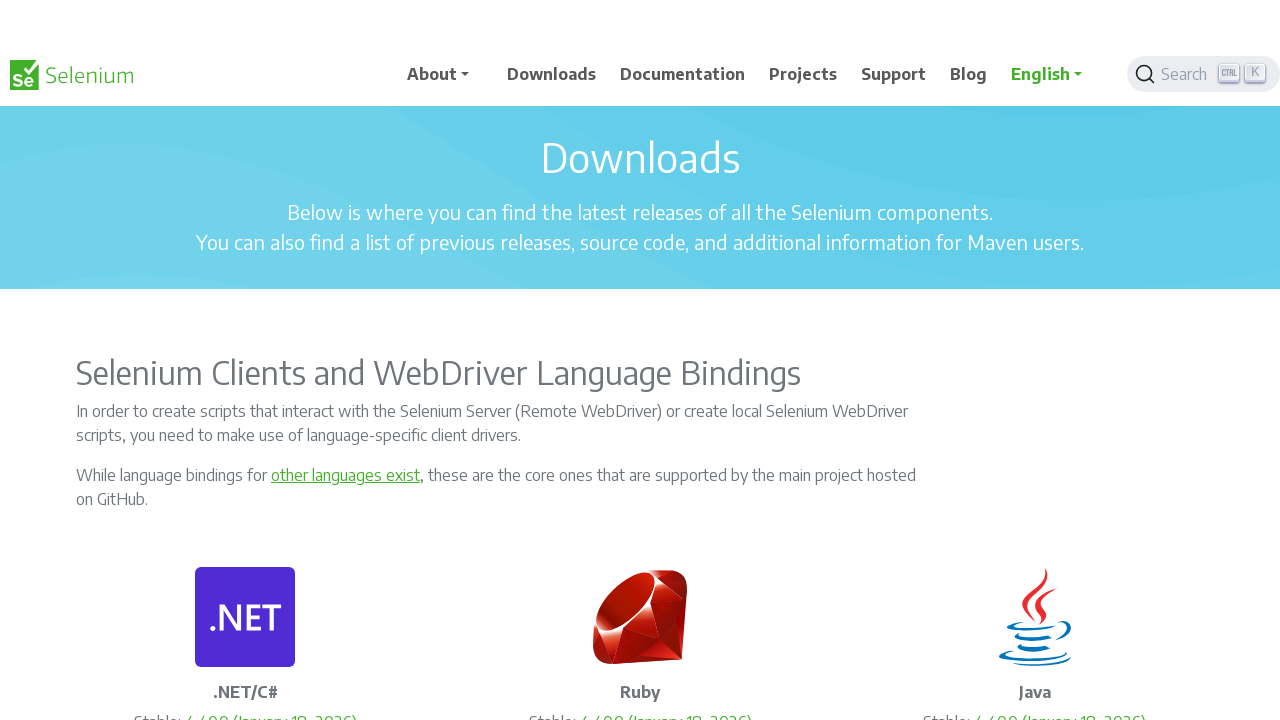

Waited 500ms after scrolling down (iteration 1/10)
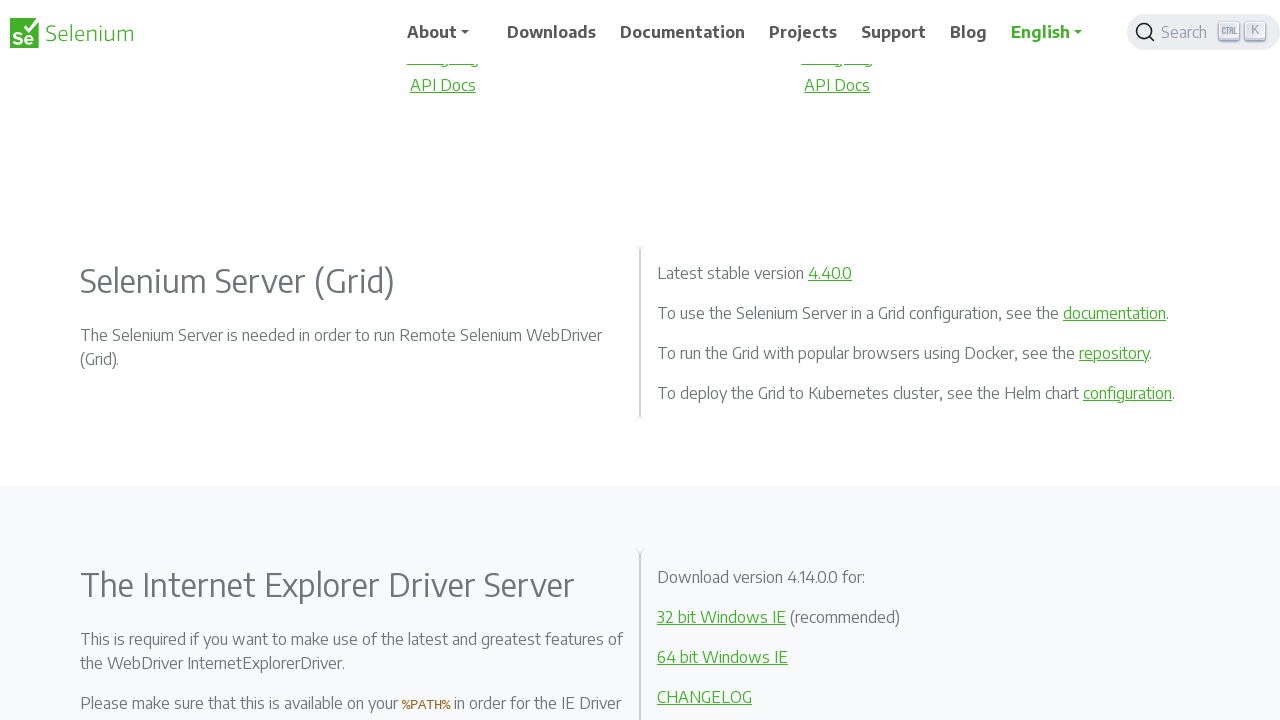

Scrolled down 1000px (iteration 2/10)
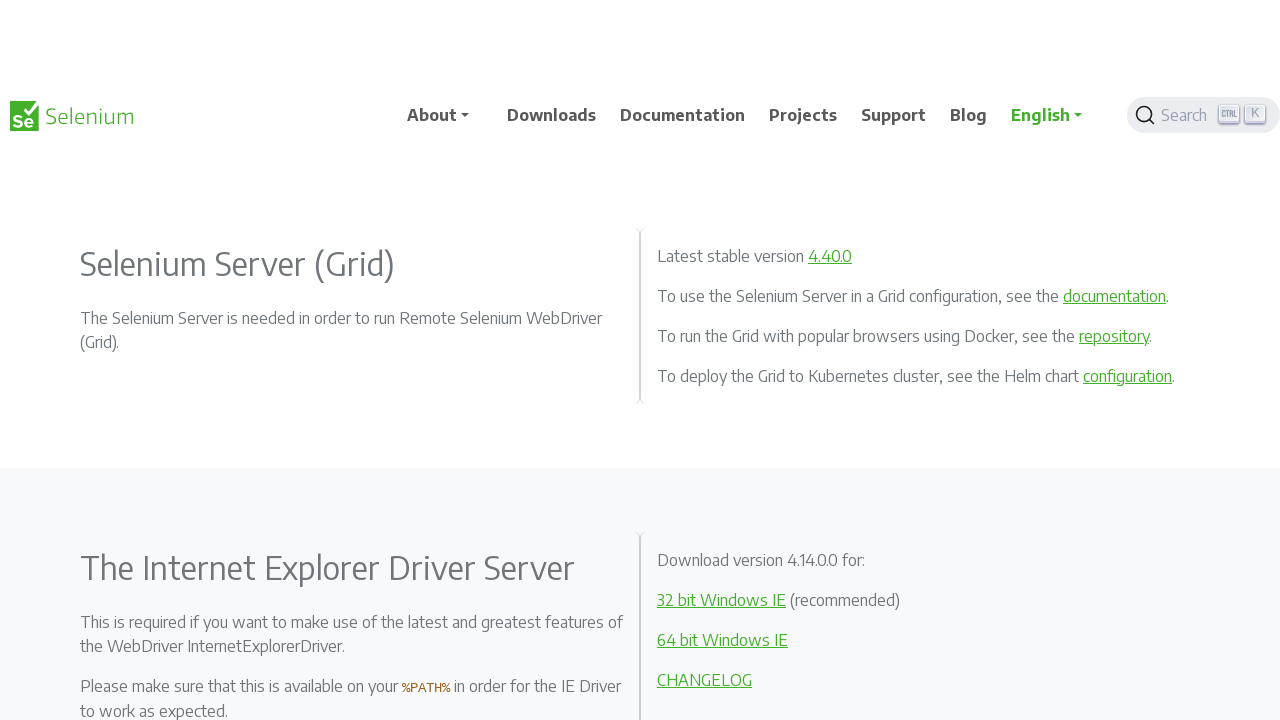

Waited 500ms after scrolling down (iteration 2/10)
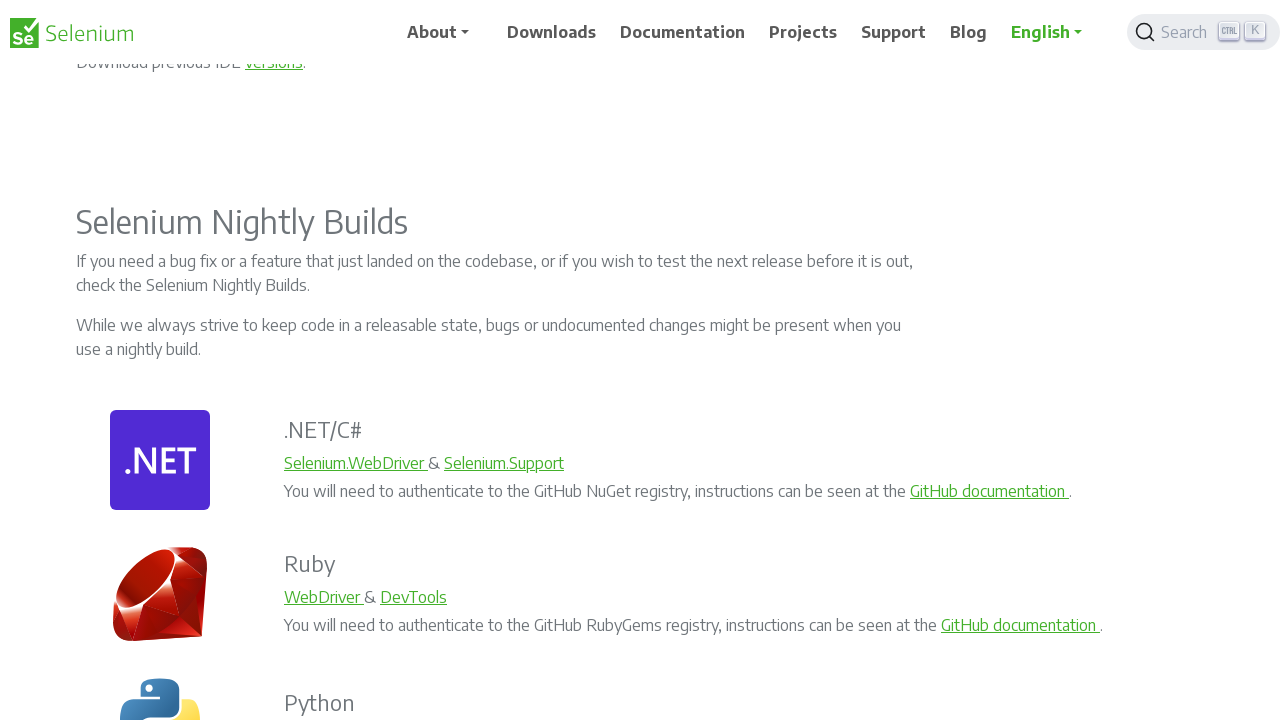

Scrolled down 1000px (iteration 3/10)
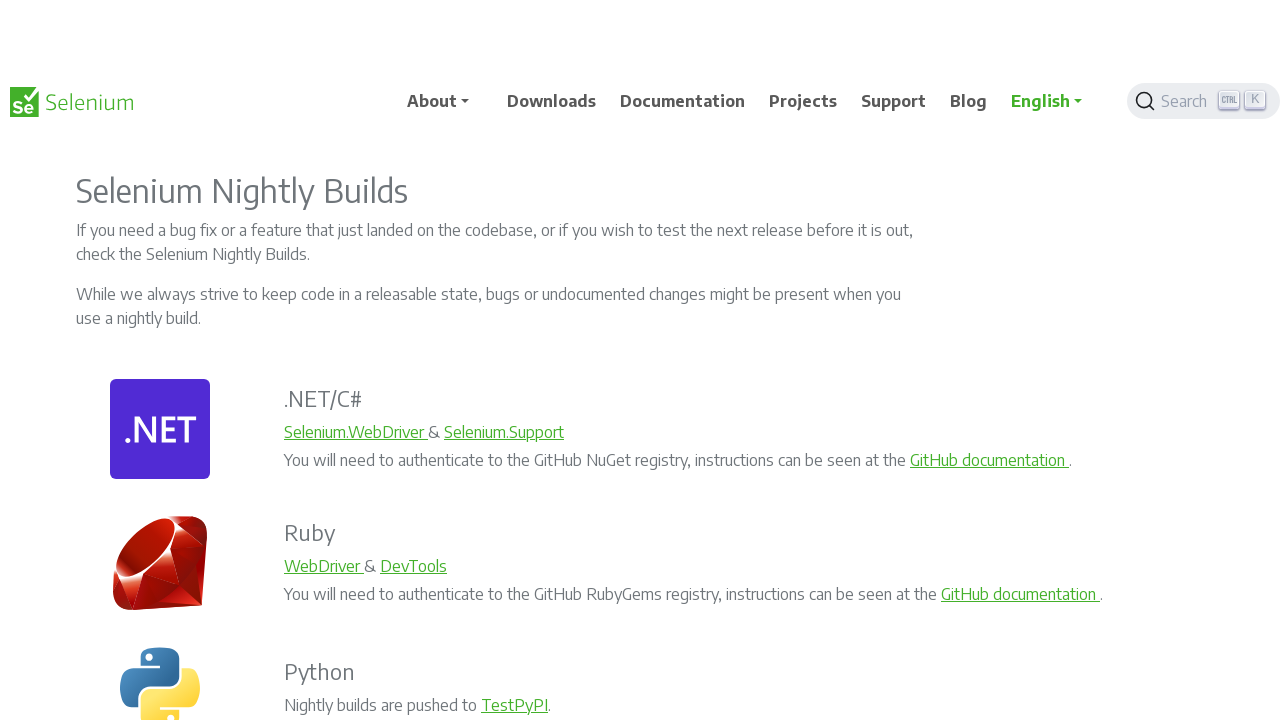

Waited 500ms after scrolling down (iteration 3/10)
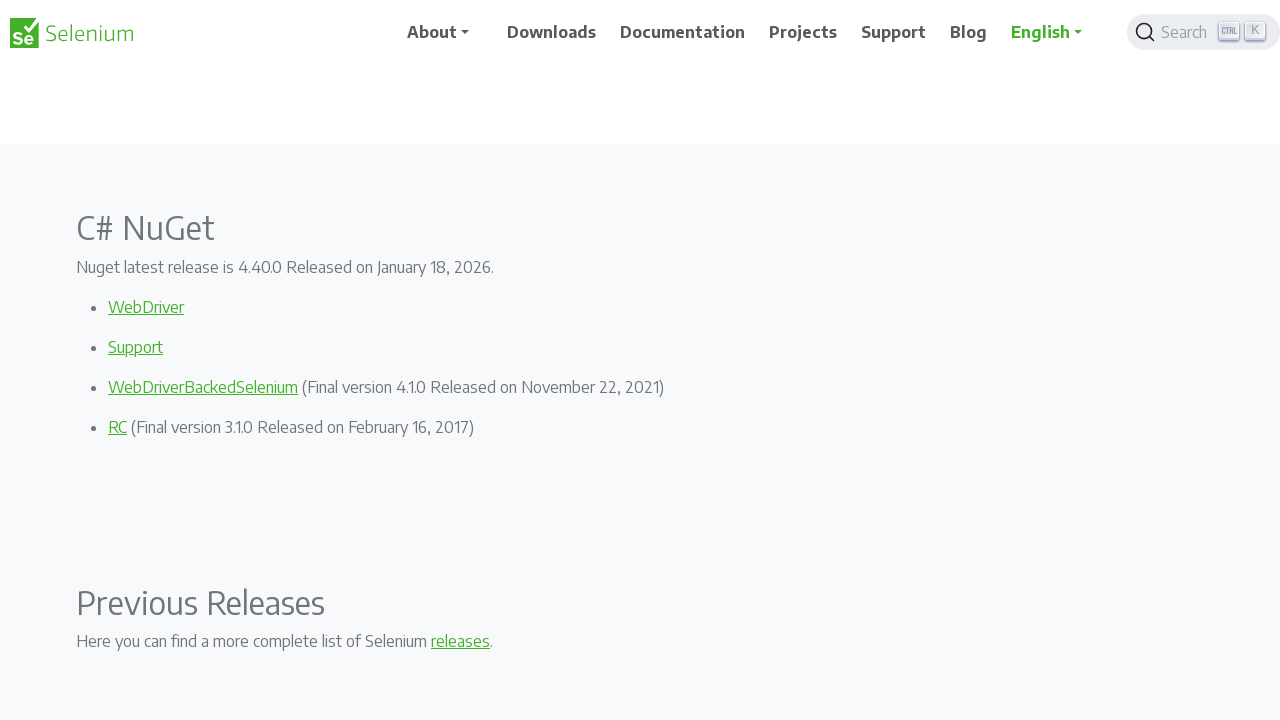

Scrolled down 1000px (iteration 4/10)
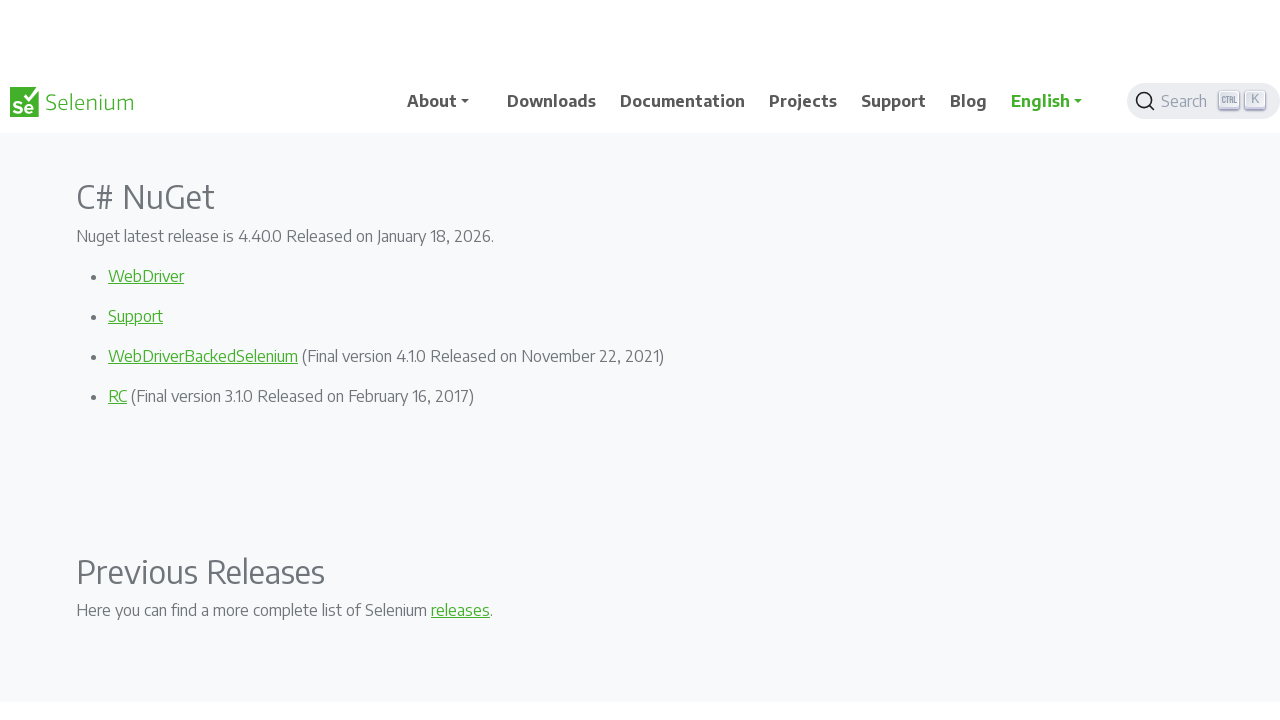

Waited 500ms after scrolling down (iteration 4/10)
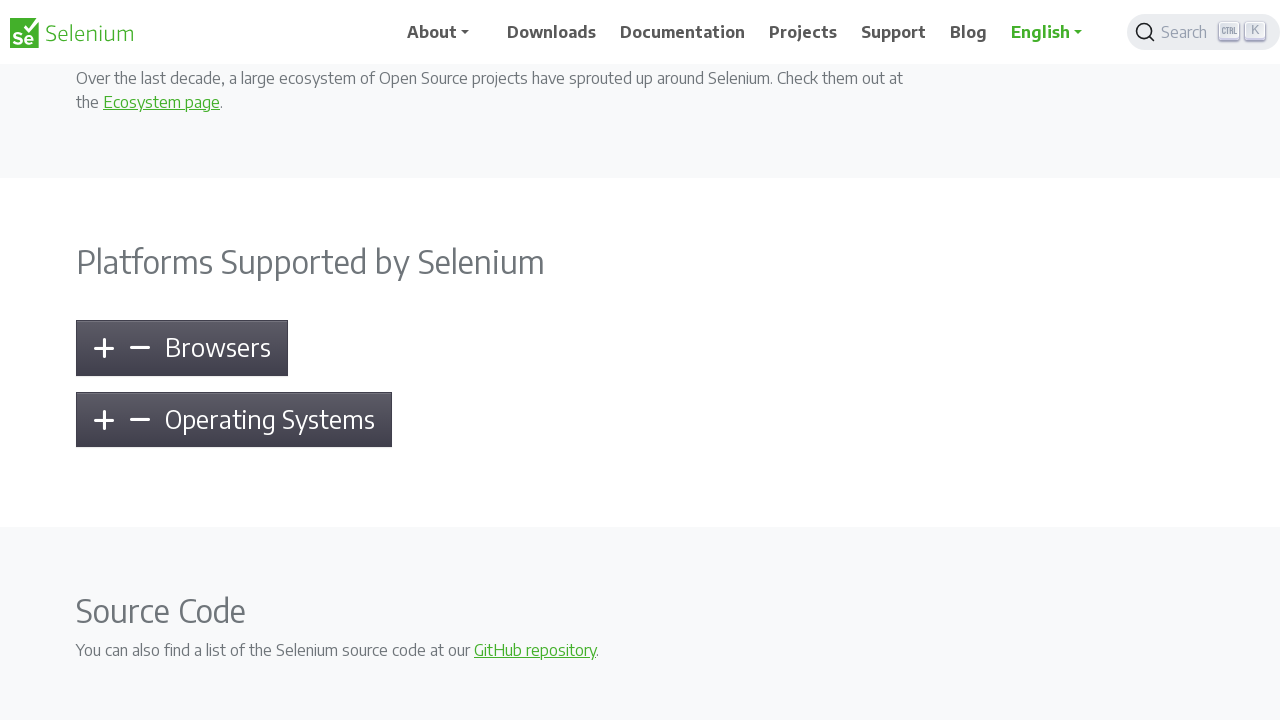

Scrolled down 1000px (iteration 5/10)
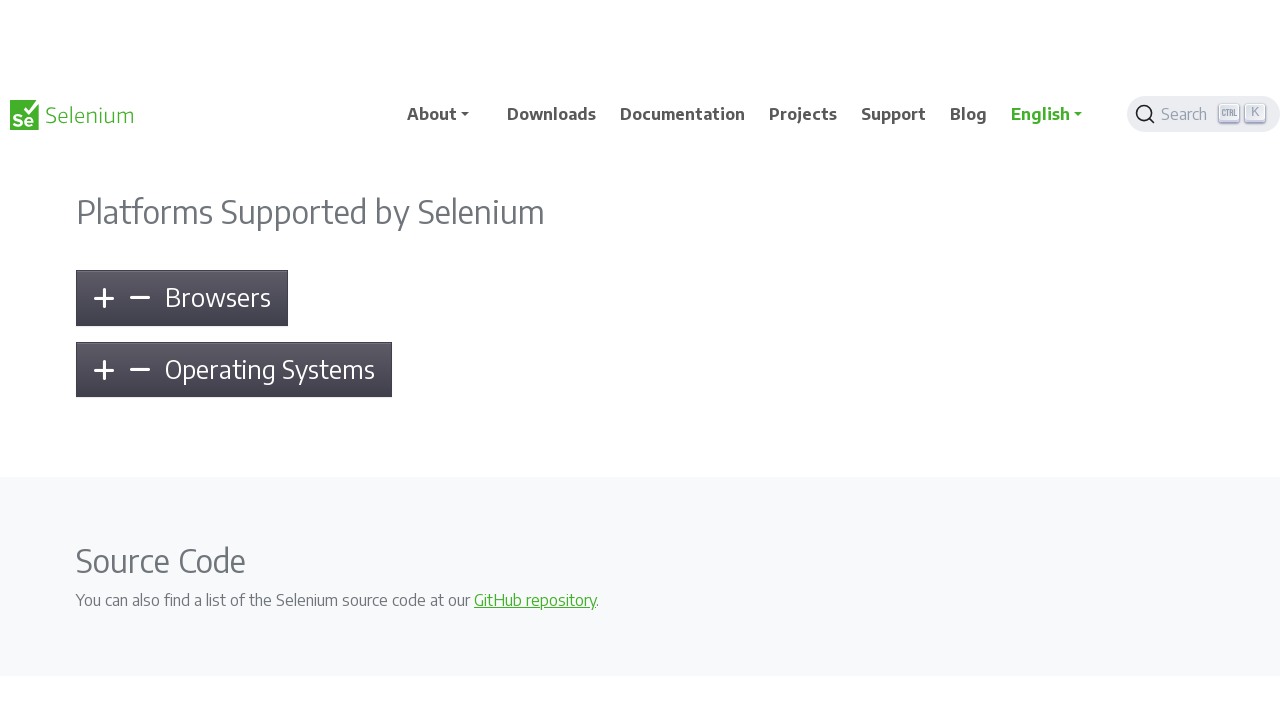

Waited 500ms after scrolling down (iteration 5/10)
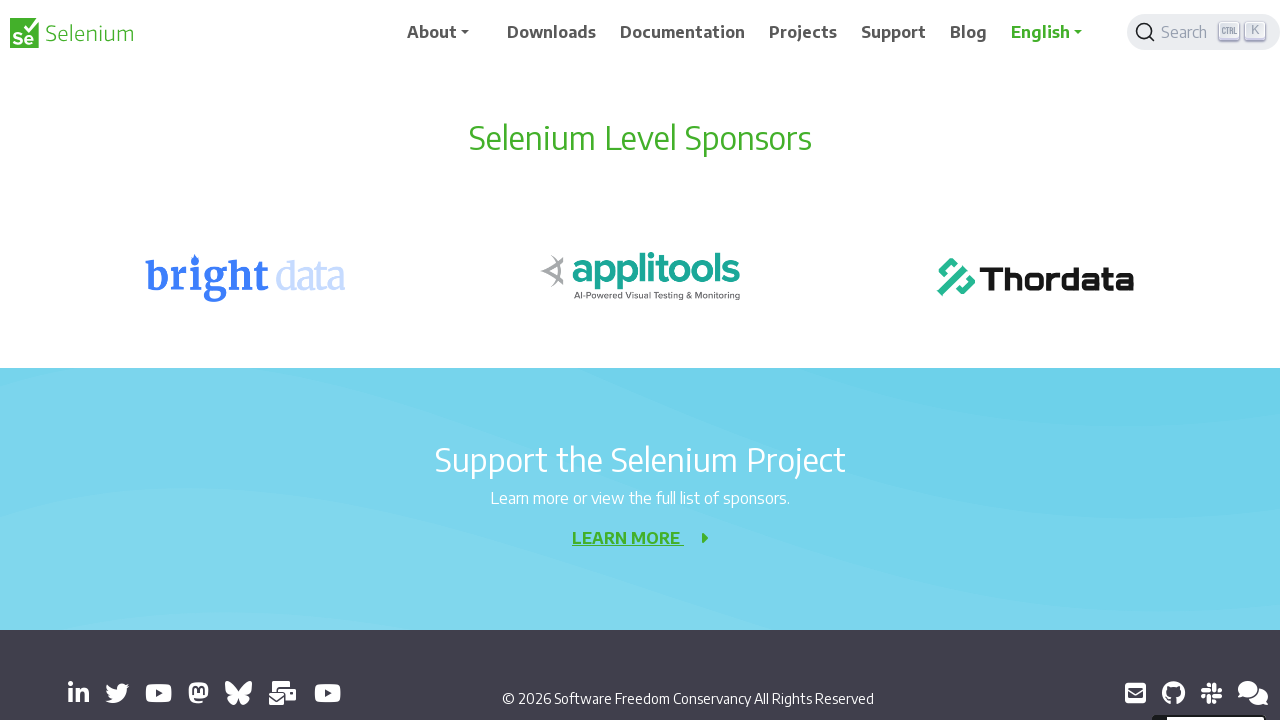

Scrolled down 1000px (iteration 6/10)
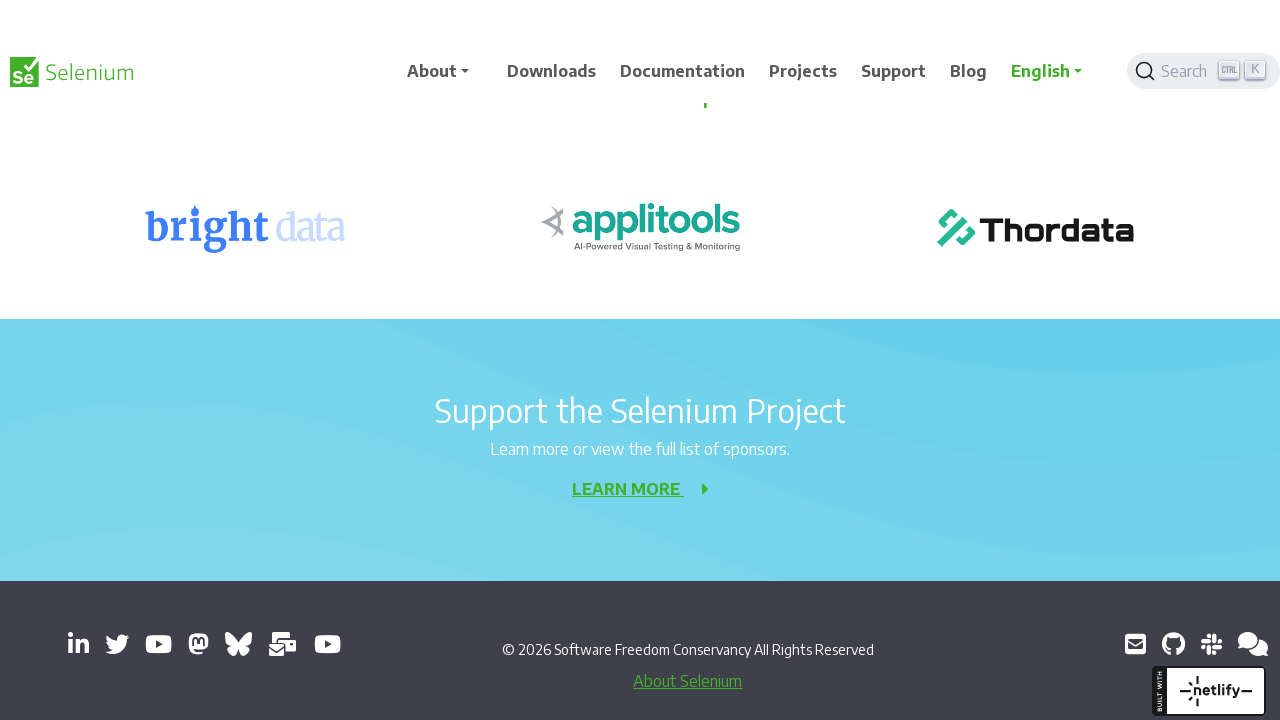

Waited 500ms after scrolling down (iteration 6/10)
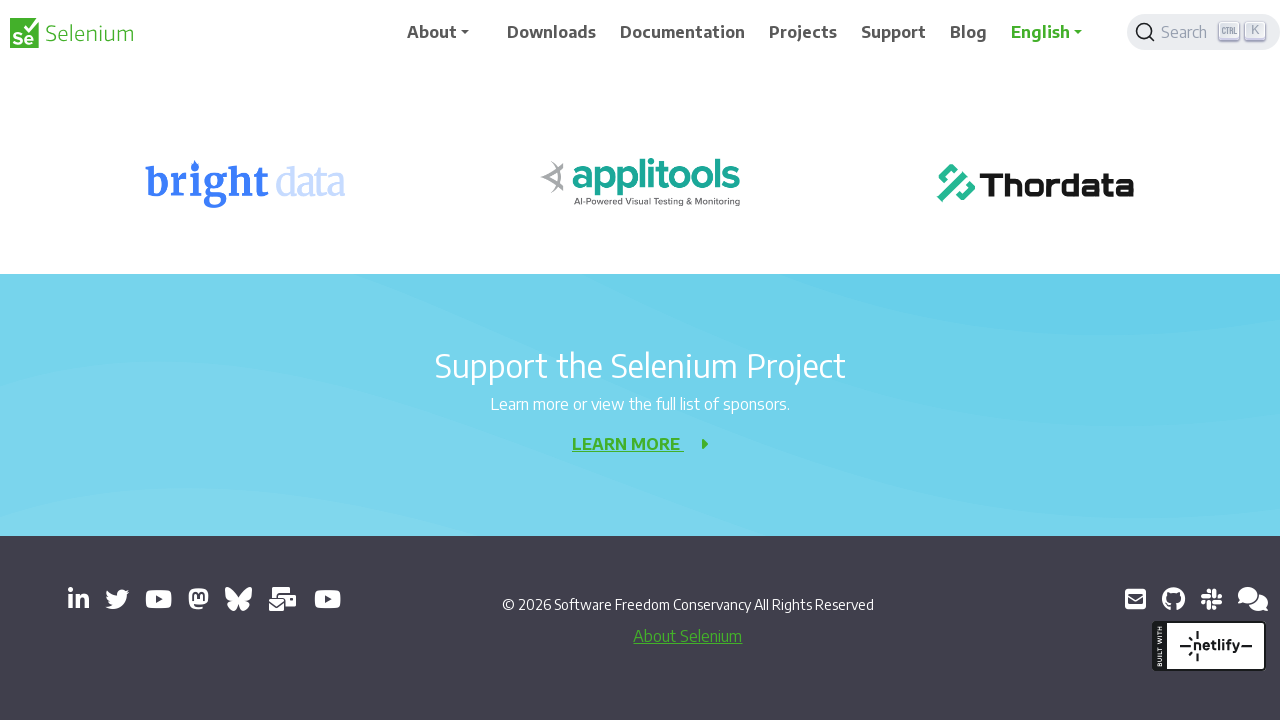

Scrolled down 1000px (iteration 7/10)
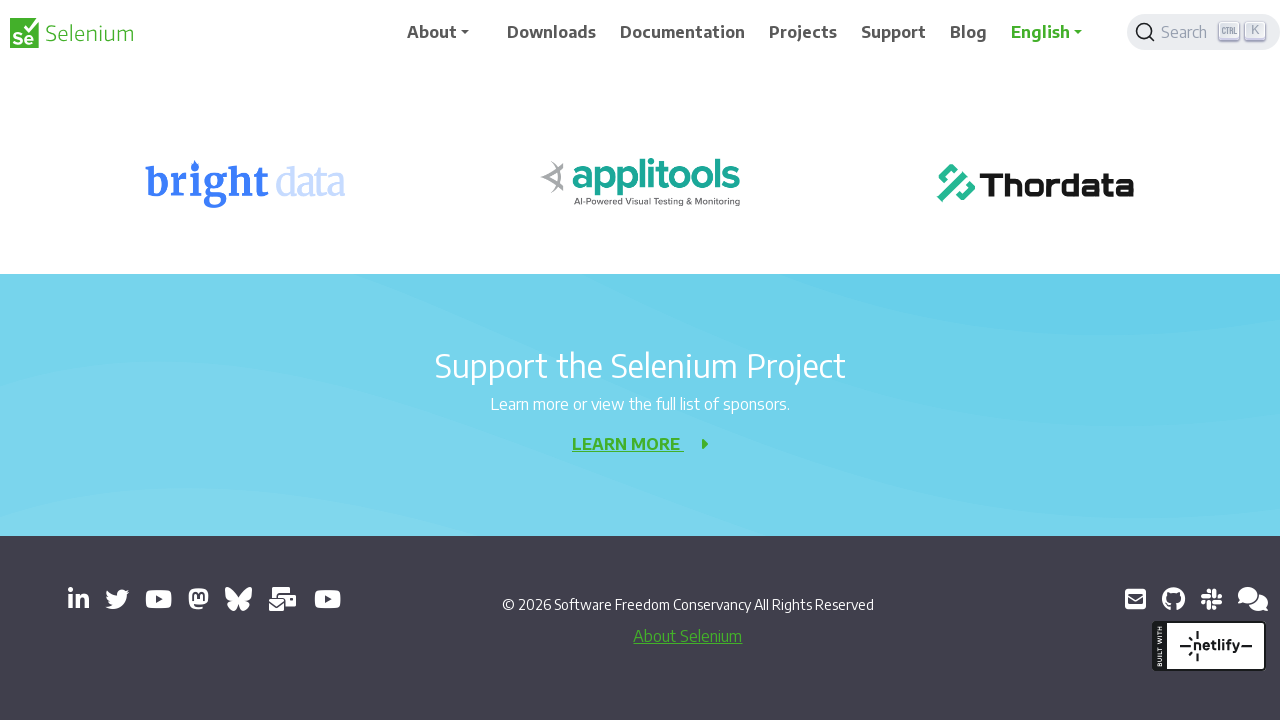

Waited 500ms after scrolling down (iteration 7/10)
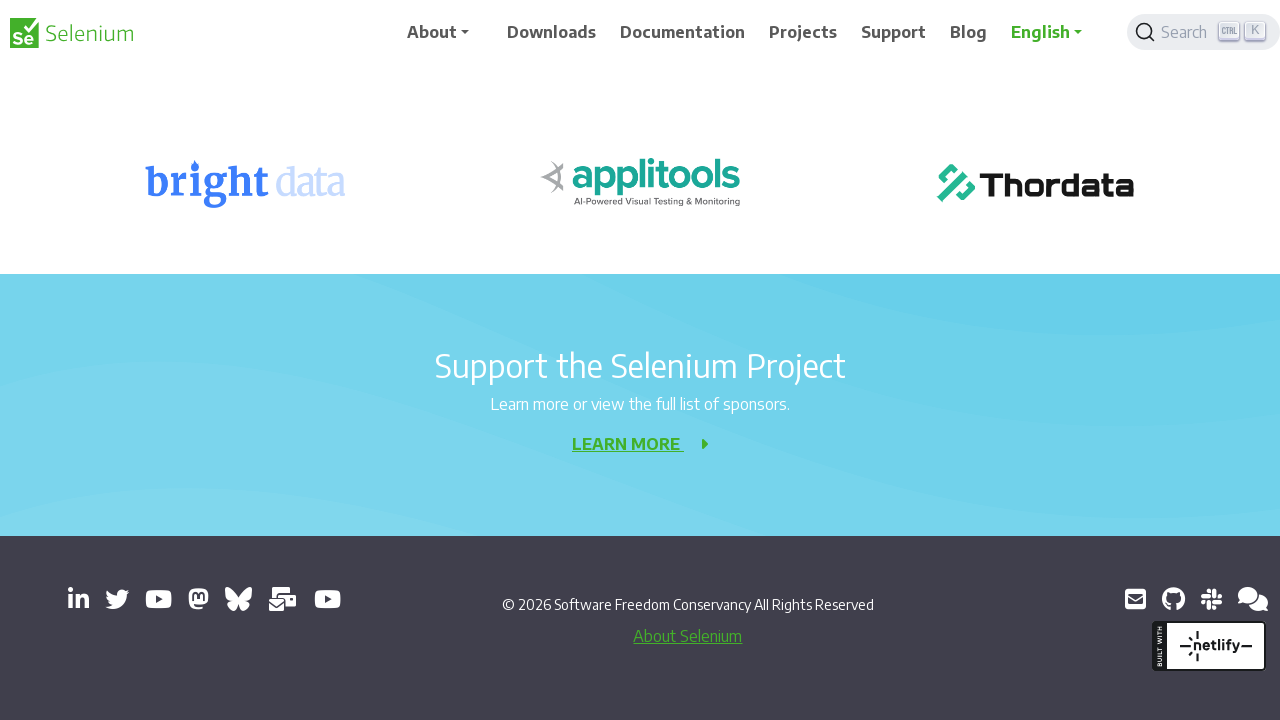

Scrolled down 1000px (iteration 8/10)
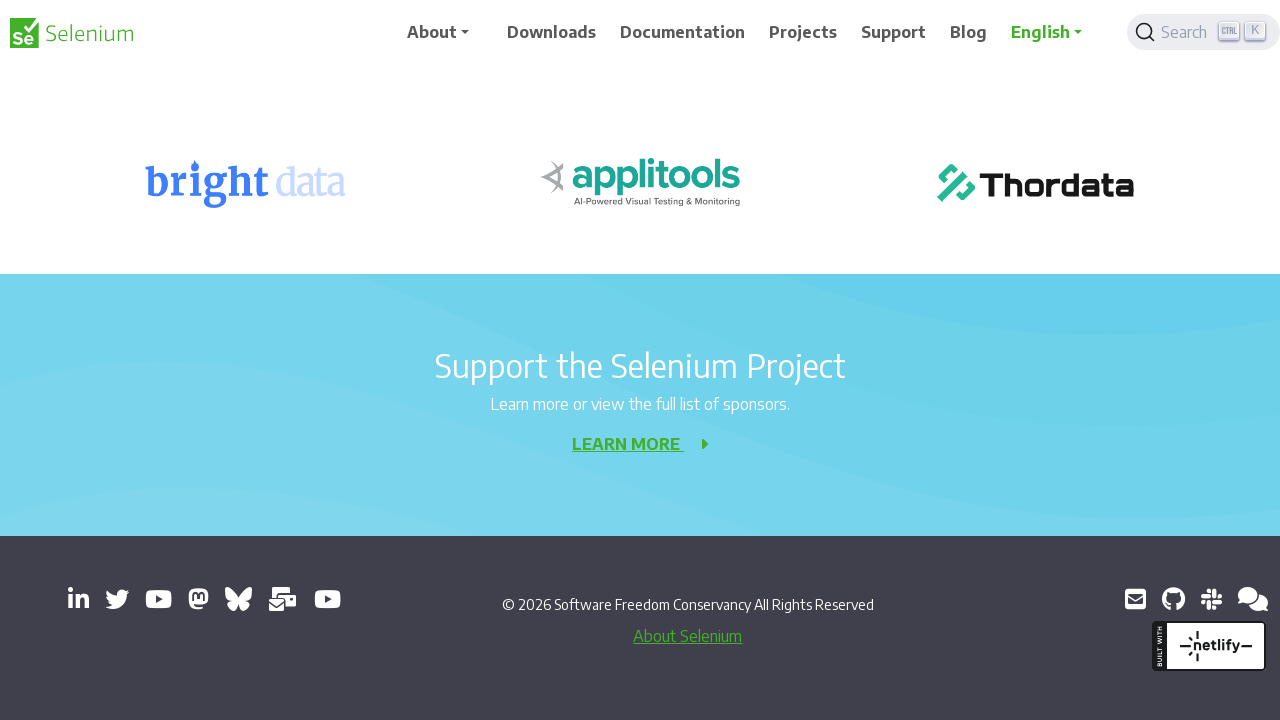

Waited 500ms after scrolling down (iteration 8/10)
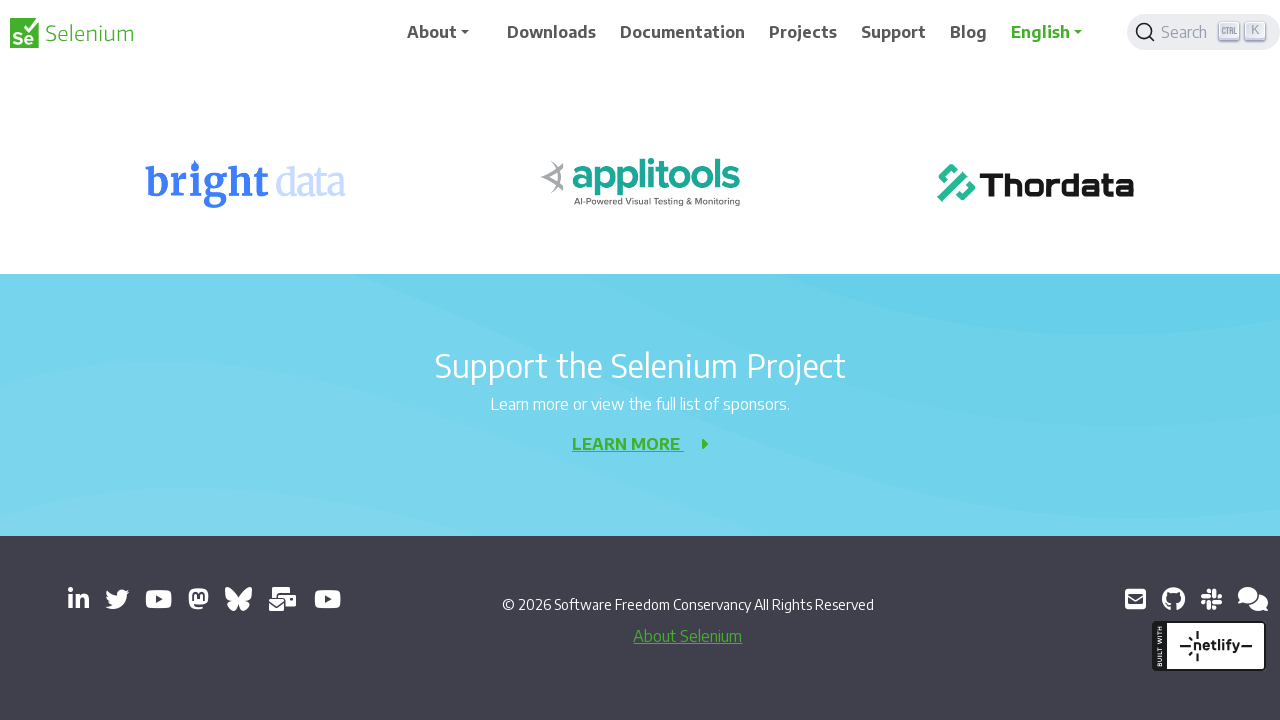

Scrolled down 1000px (iteration 9/10)
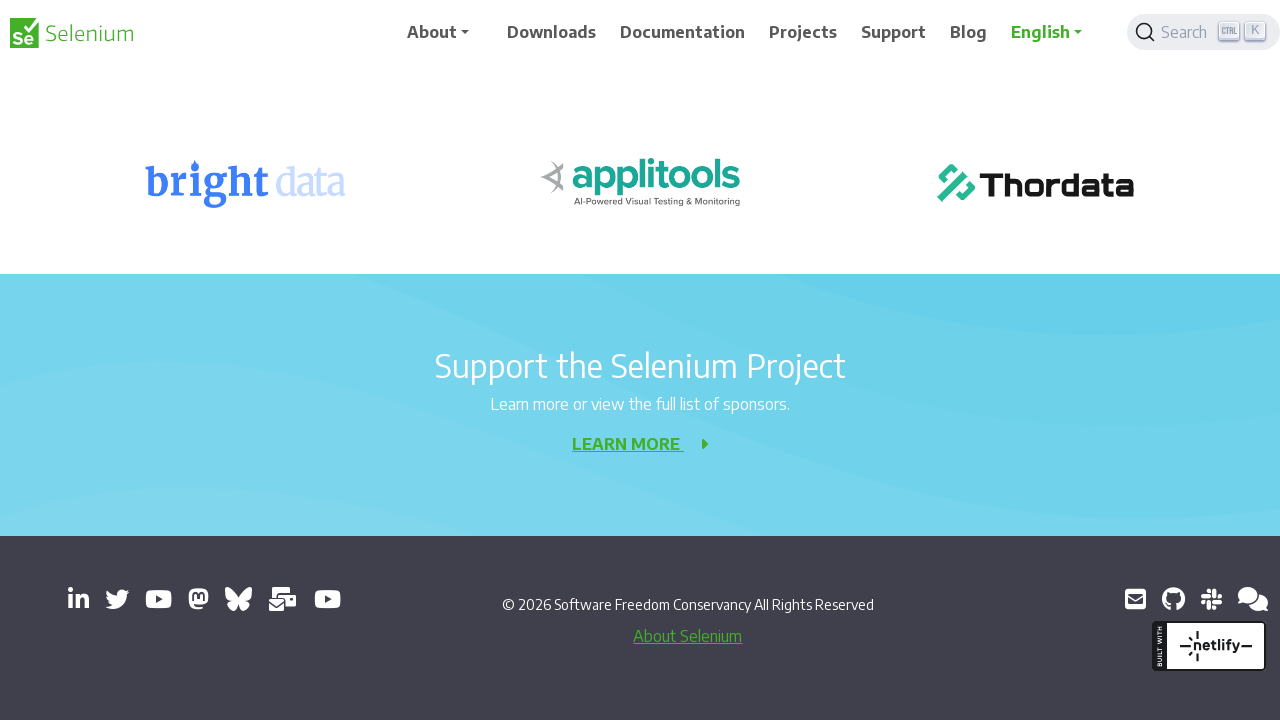

Waited 500ms after scrolling down (iteration 9/10)
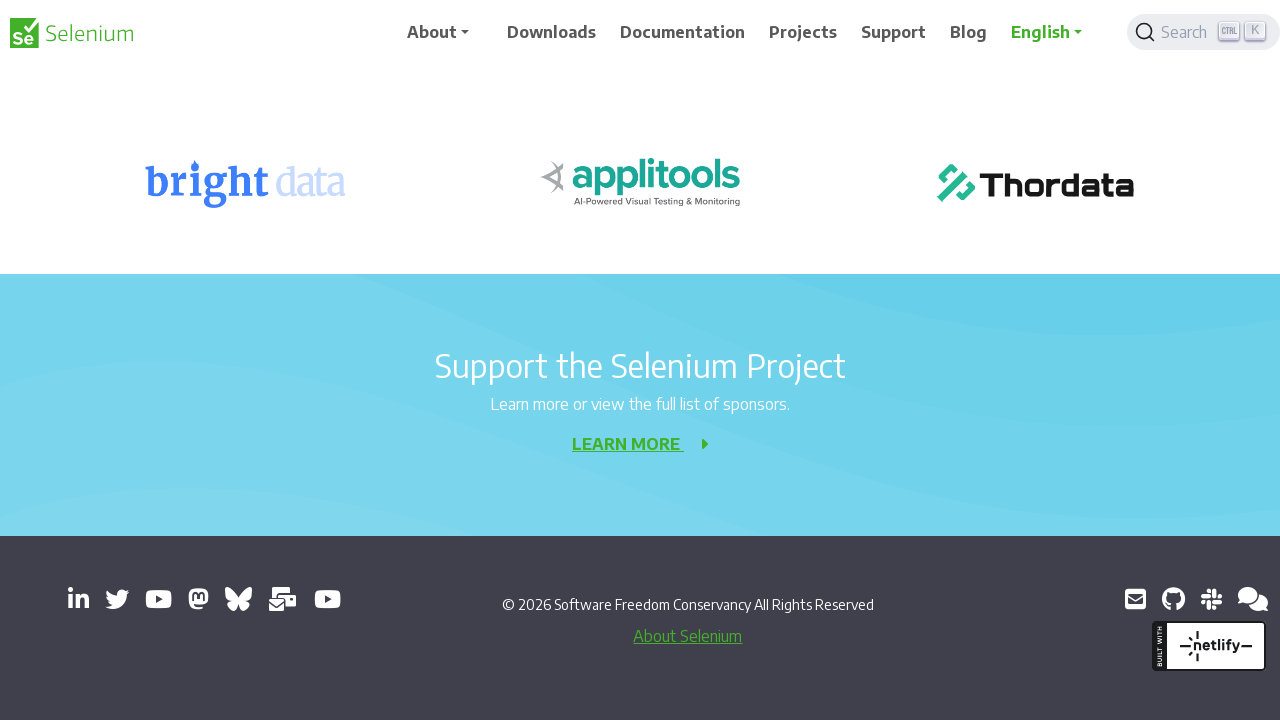

Scrolled down 1000px (iteration 10/10)
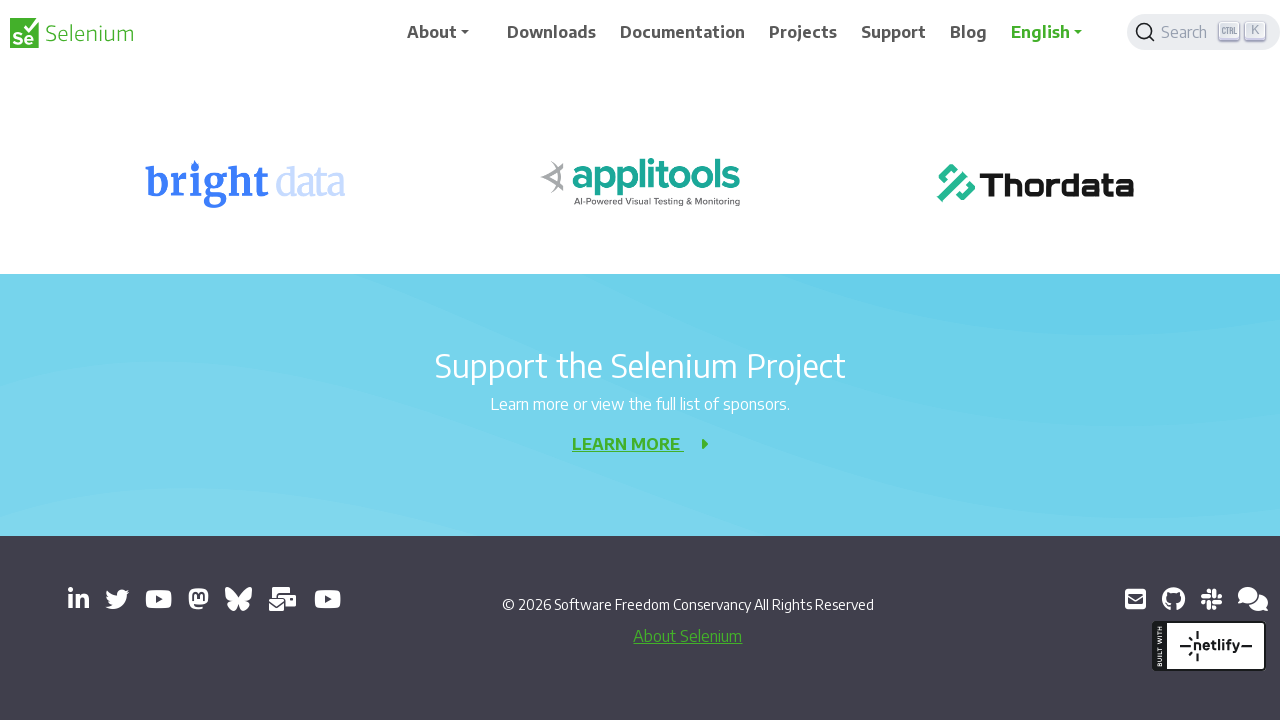

Waited 500ms after scrolling down (iteration 10/10)
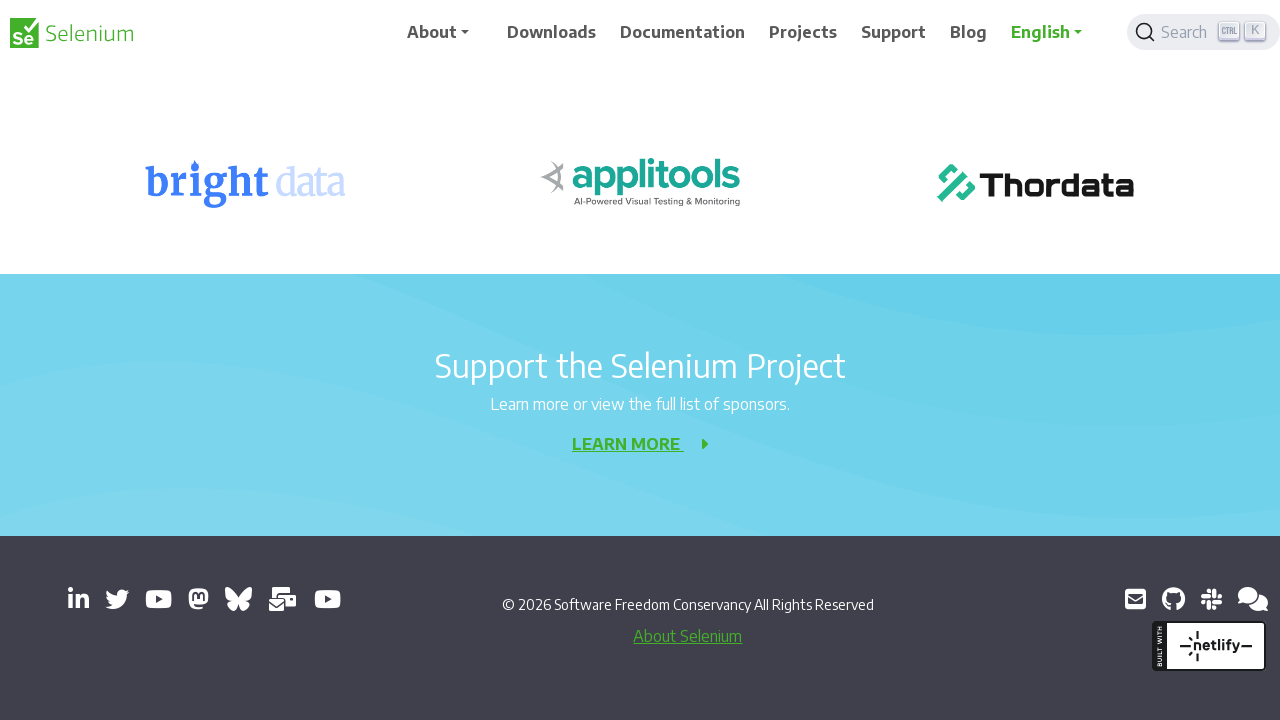

Scrolled up 500px (iteration 1/9)
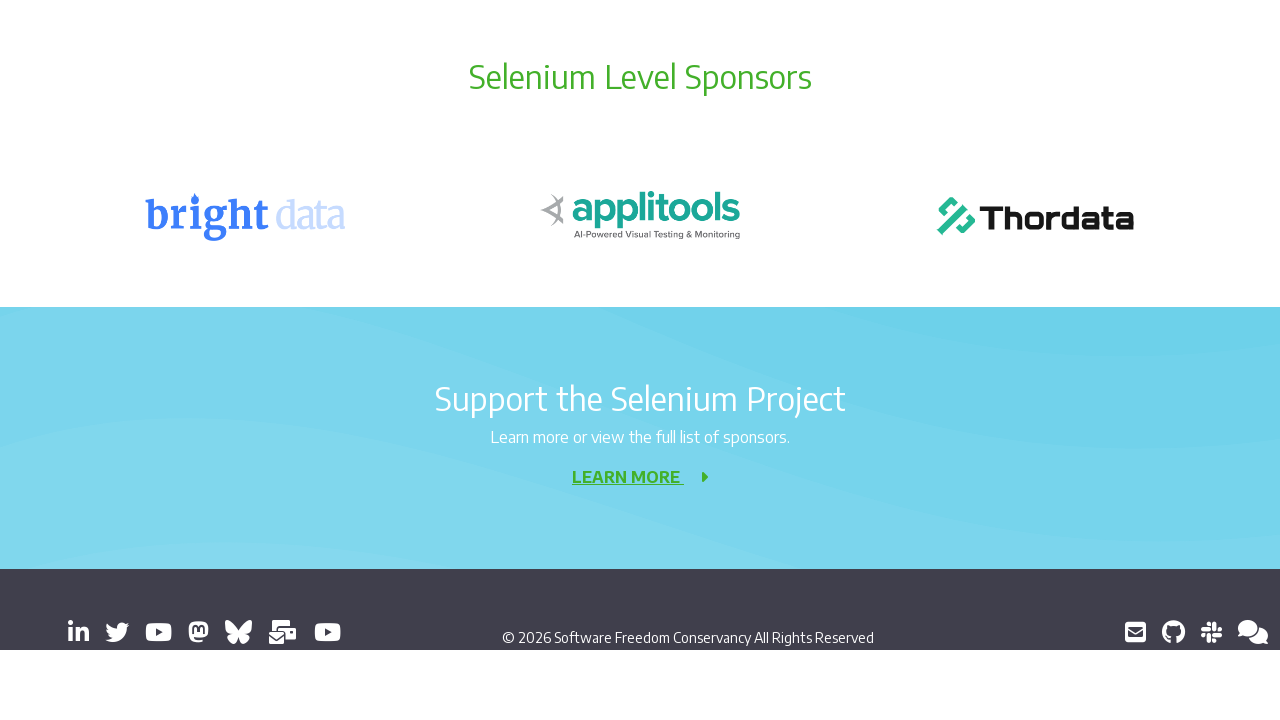

Waited 300ms after scrolling up (iteration 1/9)
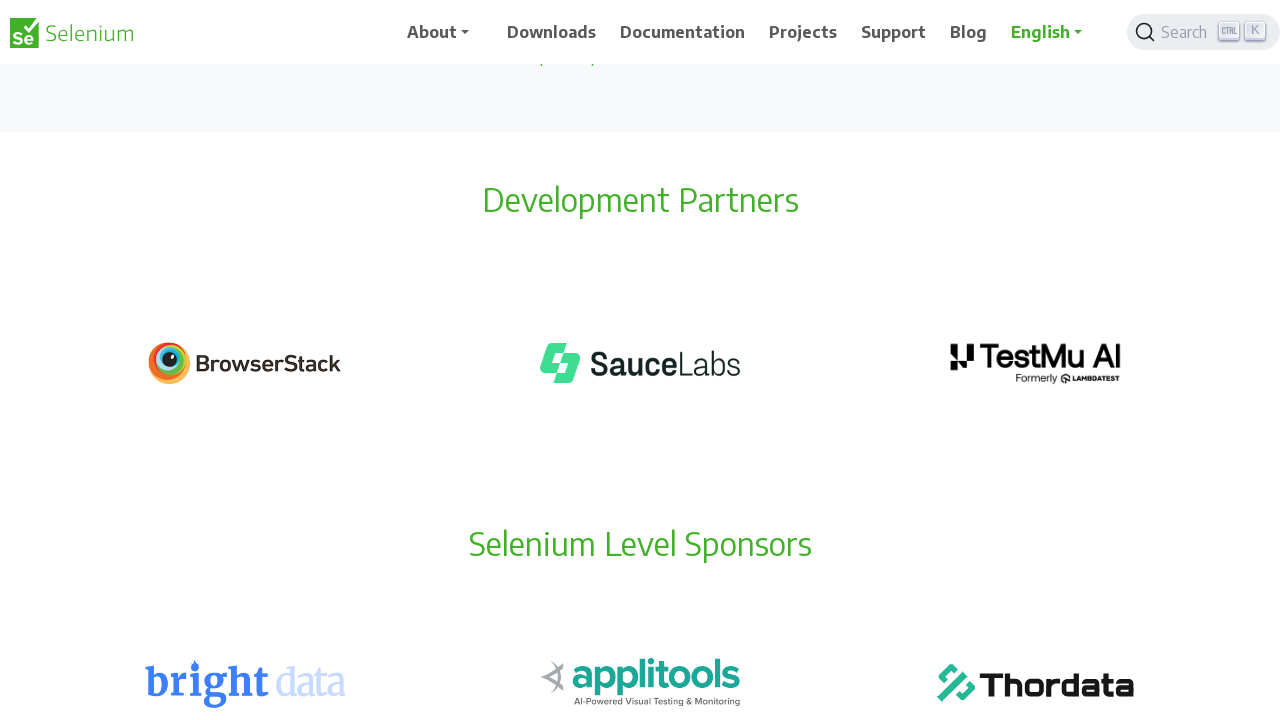

Scrolled up 500px (iteration 2/9)
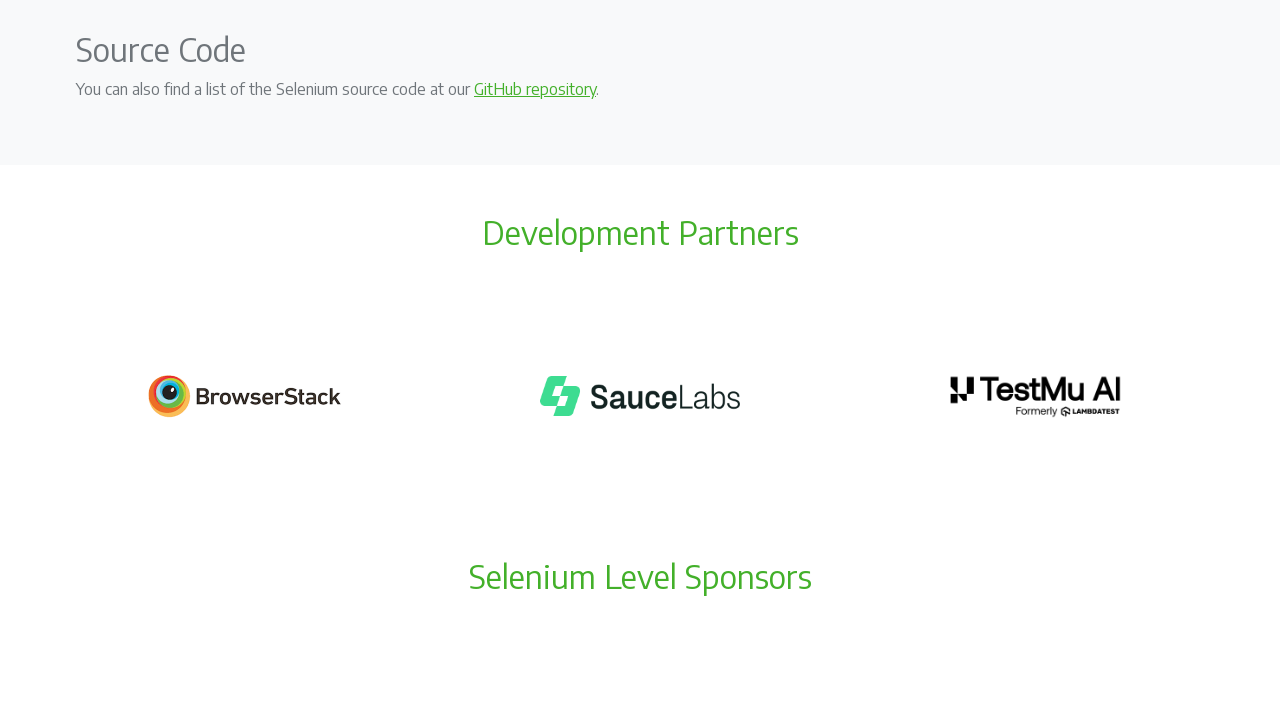

Waited 300ms after scrolling up (iteration 2/9)
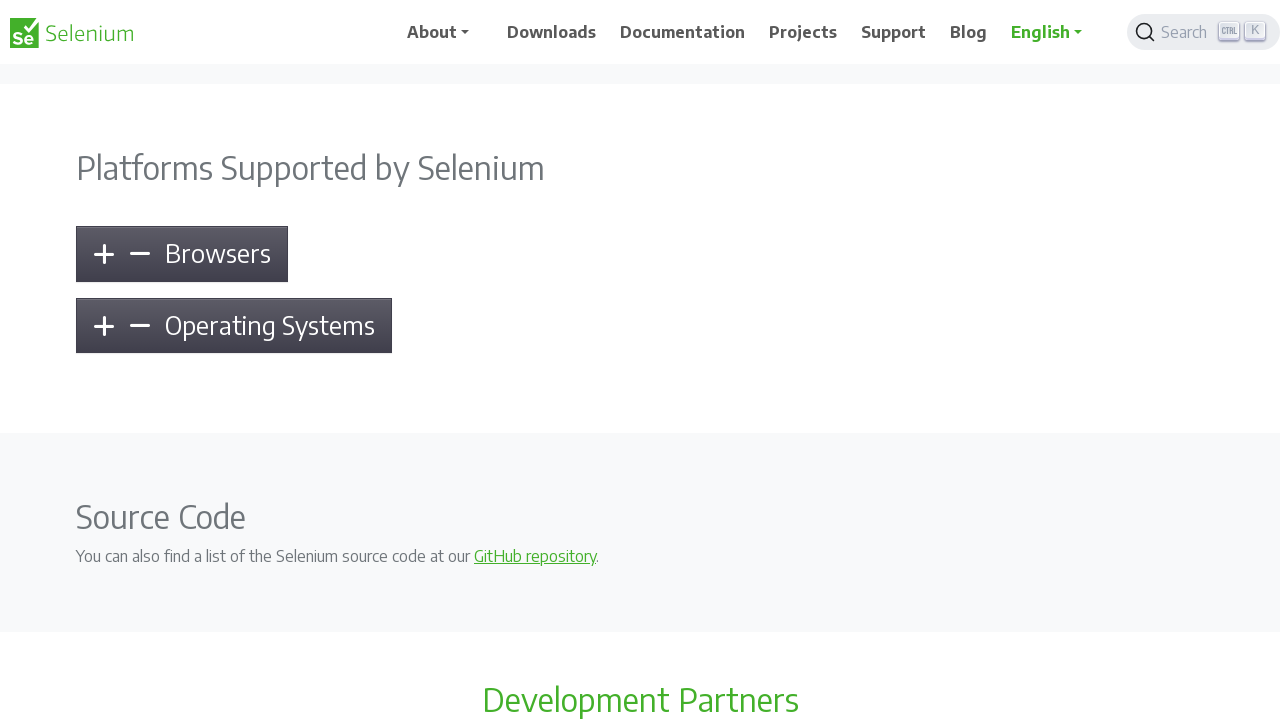

Scrolled up 500px (iteration 3/9)
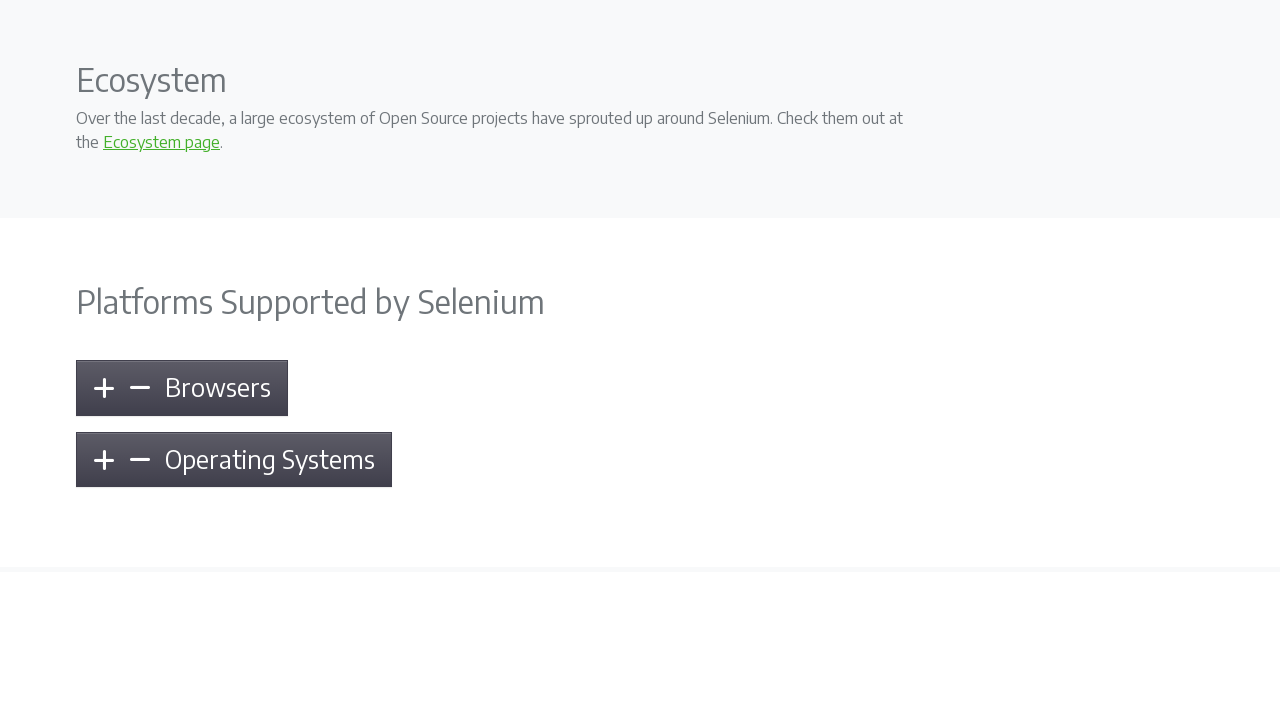

Waited 300ms after scrolling up (iteration 3/9)
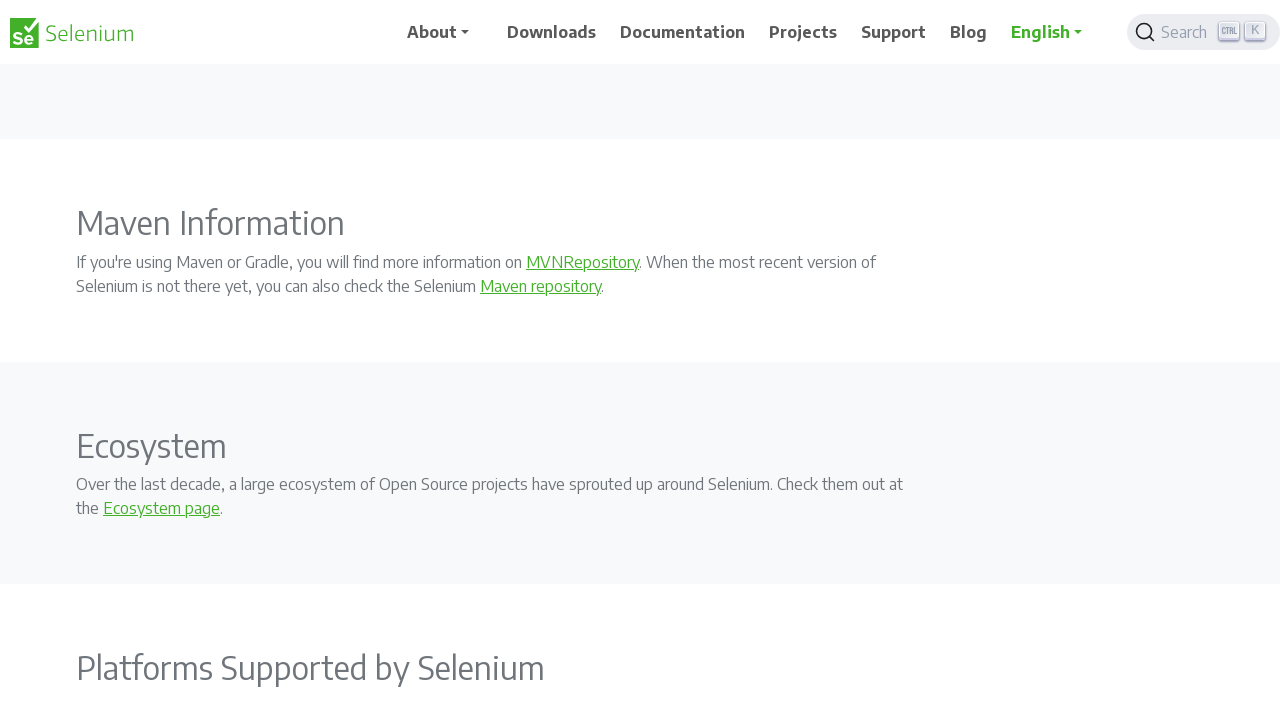

Scrolled up 500px (iteration 4/9)
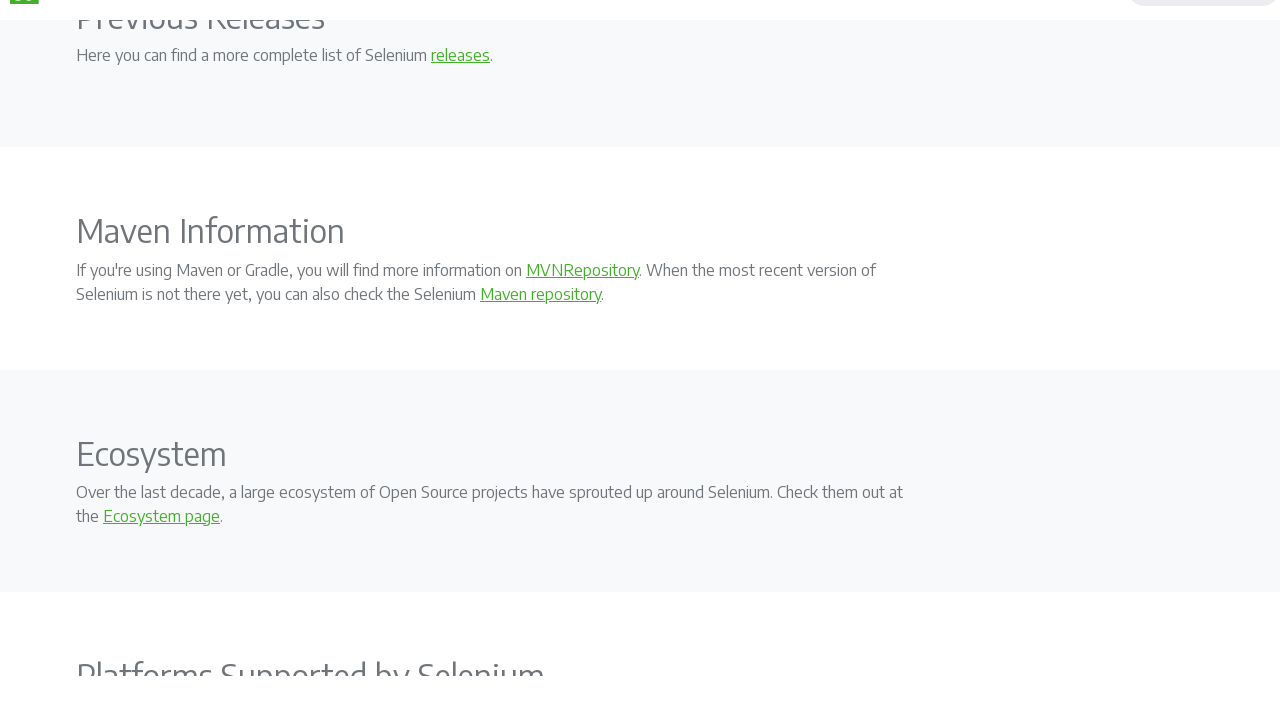

Waited 300ms after scrolling up (iteration 4/9)
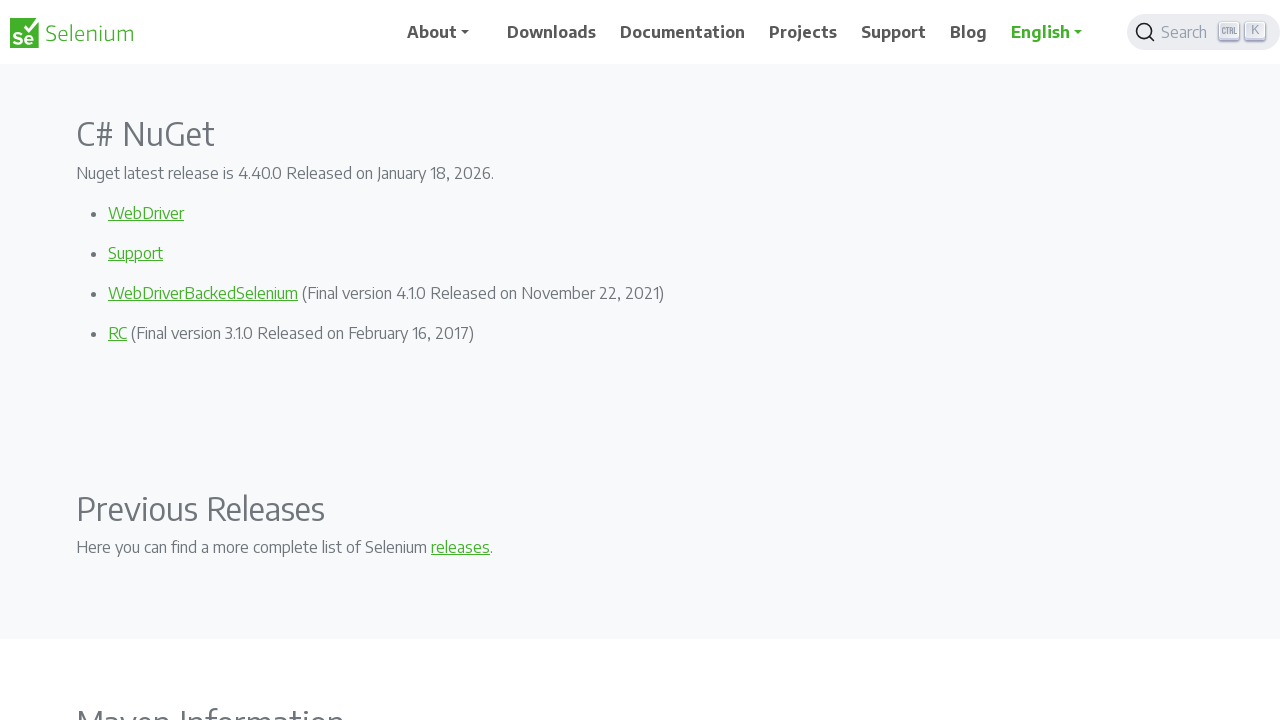

Scrolled up 500px (iteration 5/9)
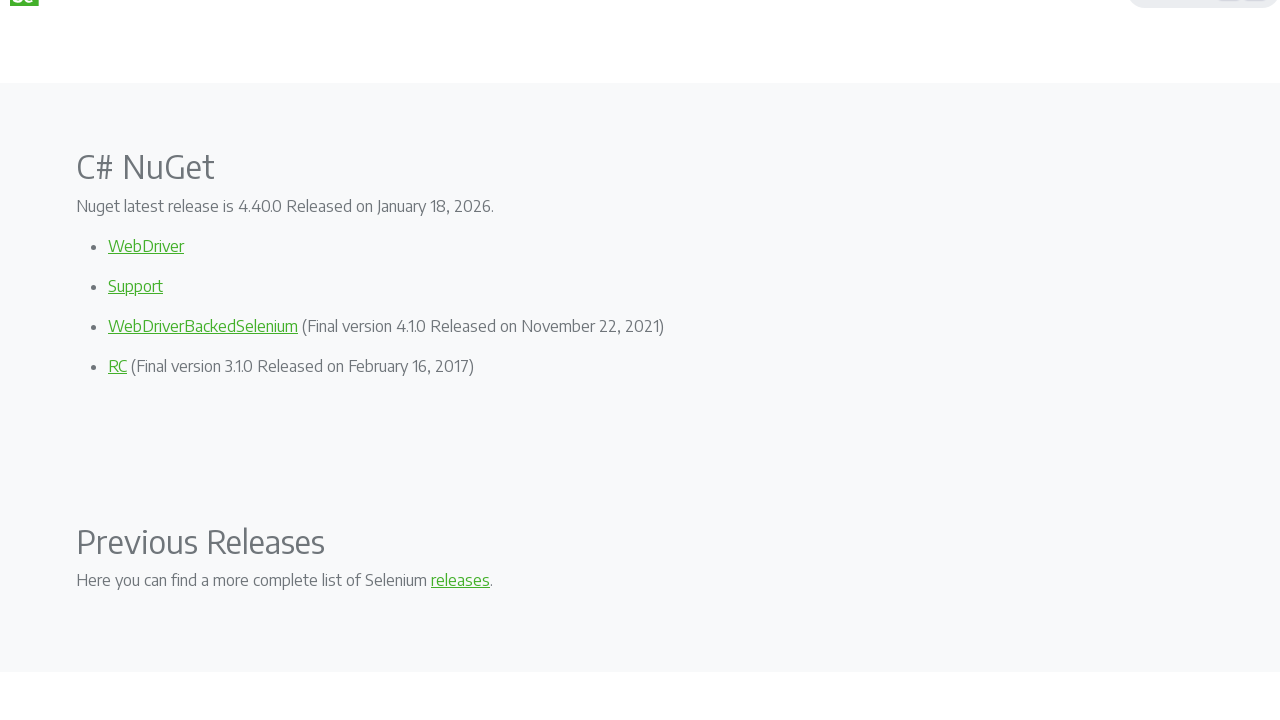

Waited 300ms after scrolling up (iteration 5/9)
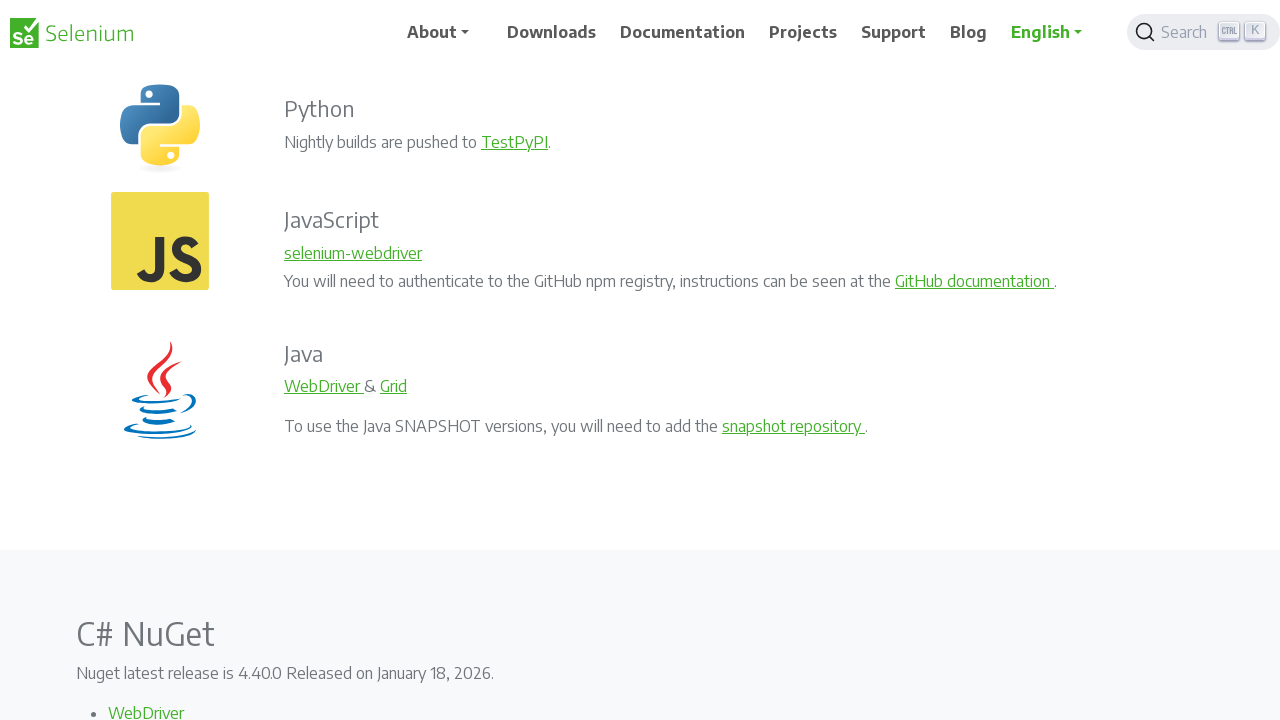

Scrolled up 500px (iteration 6/9)
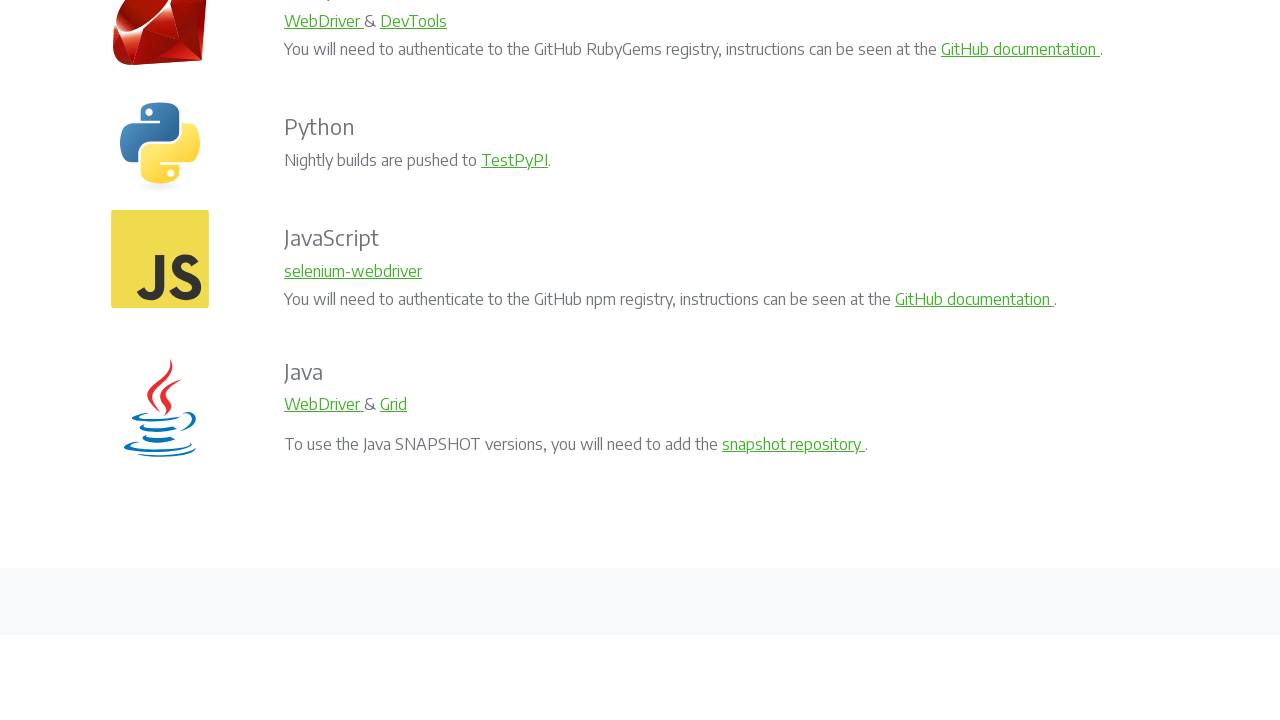

Waited 300ms after scrolling up (iteration 6/9)
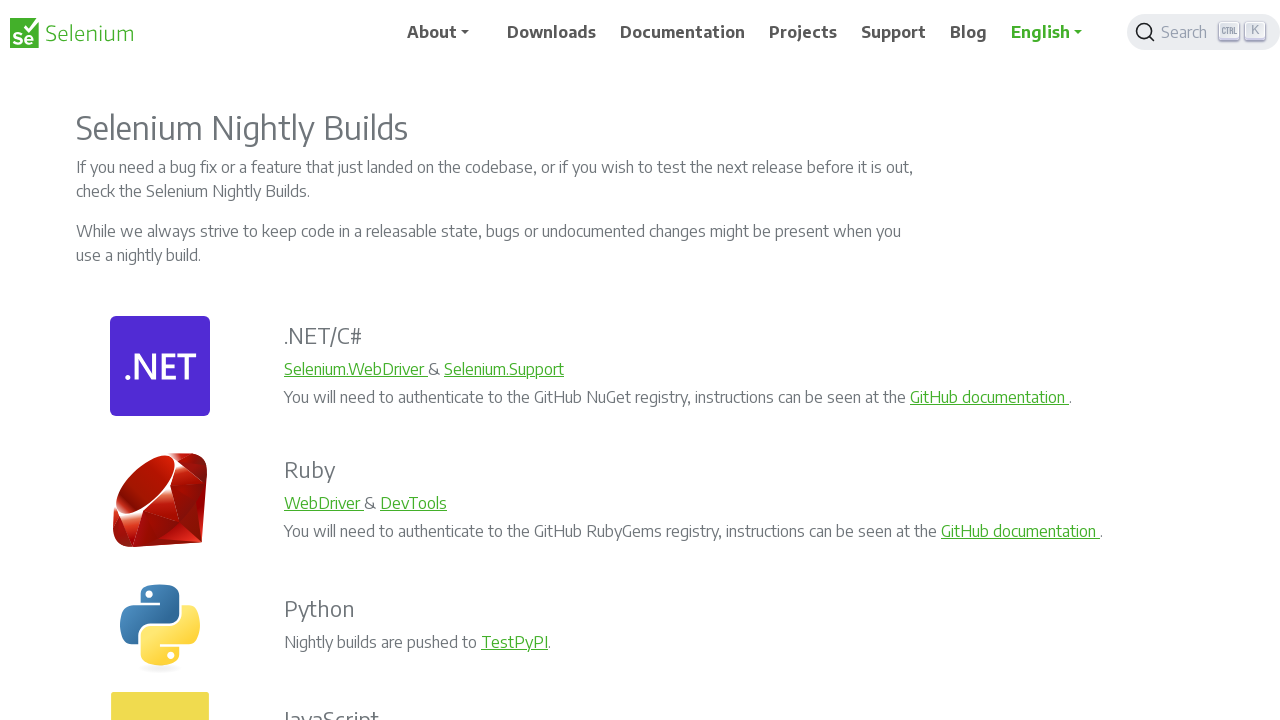

Scrolled up 500px (iteration 7/9)
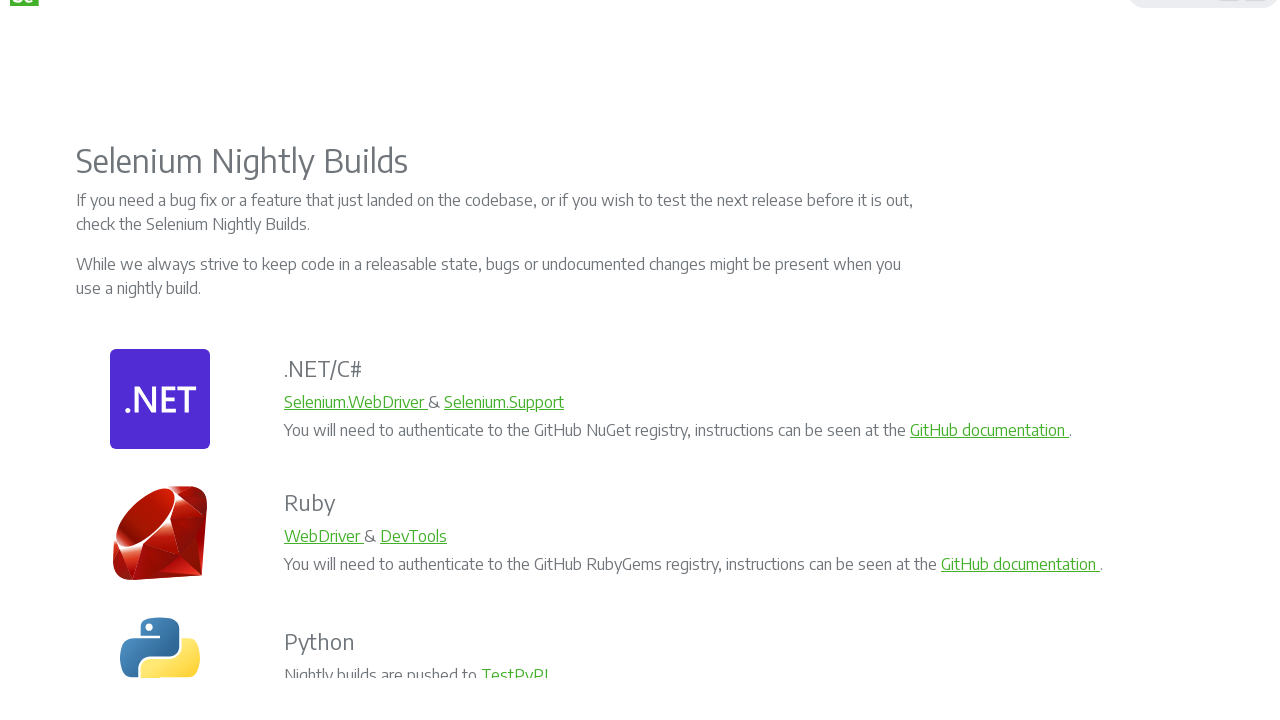

Waited 300ms after scrolling up (iteration 7/9)
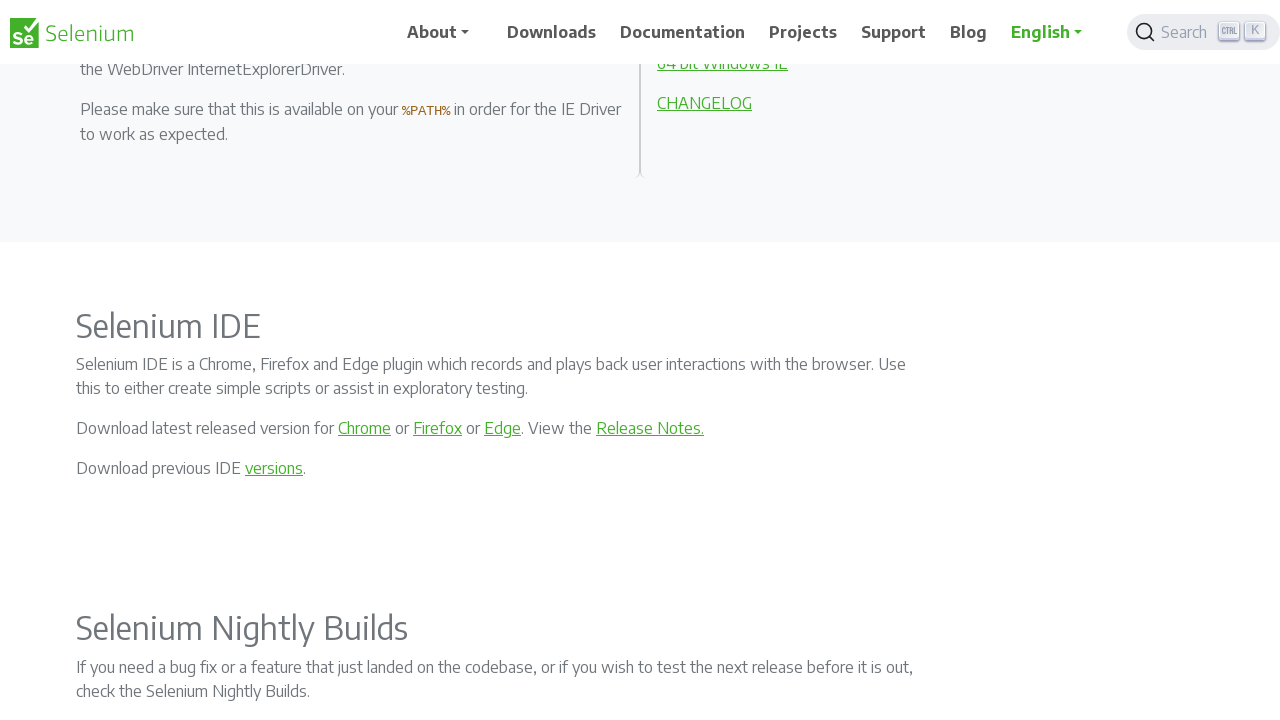

Scrolled up 500px (iteration 8/9)
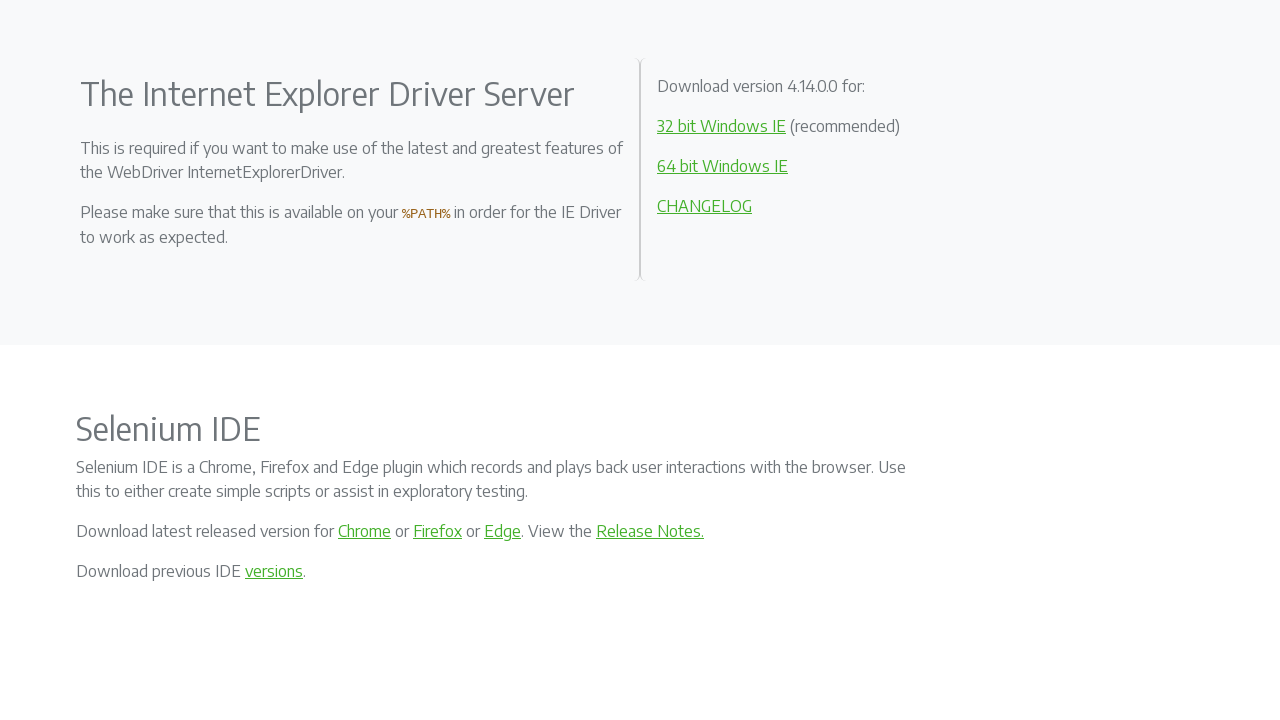

Waited 300ms after scrolling up (iteration 8/9)
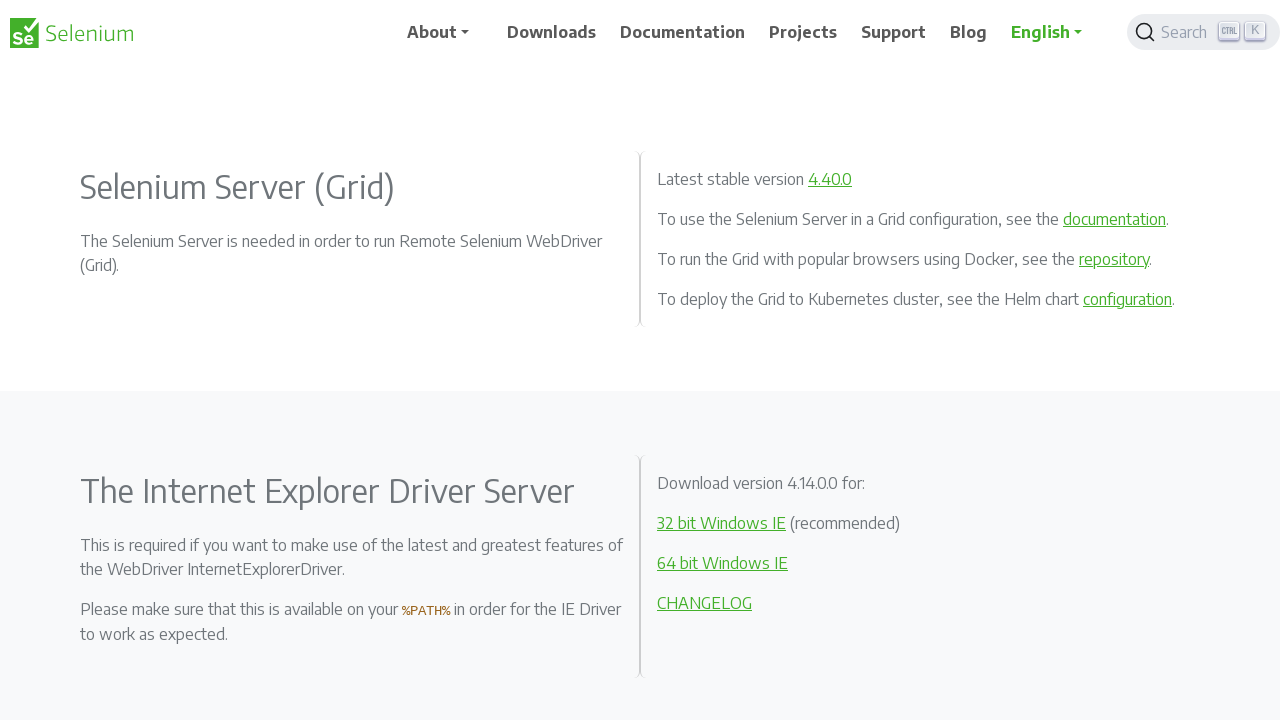

Scrolled up 500px (iteration 9/9)
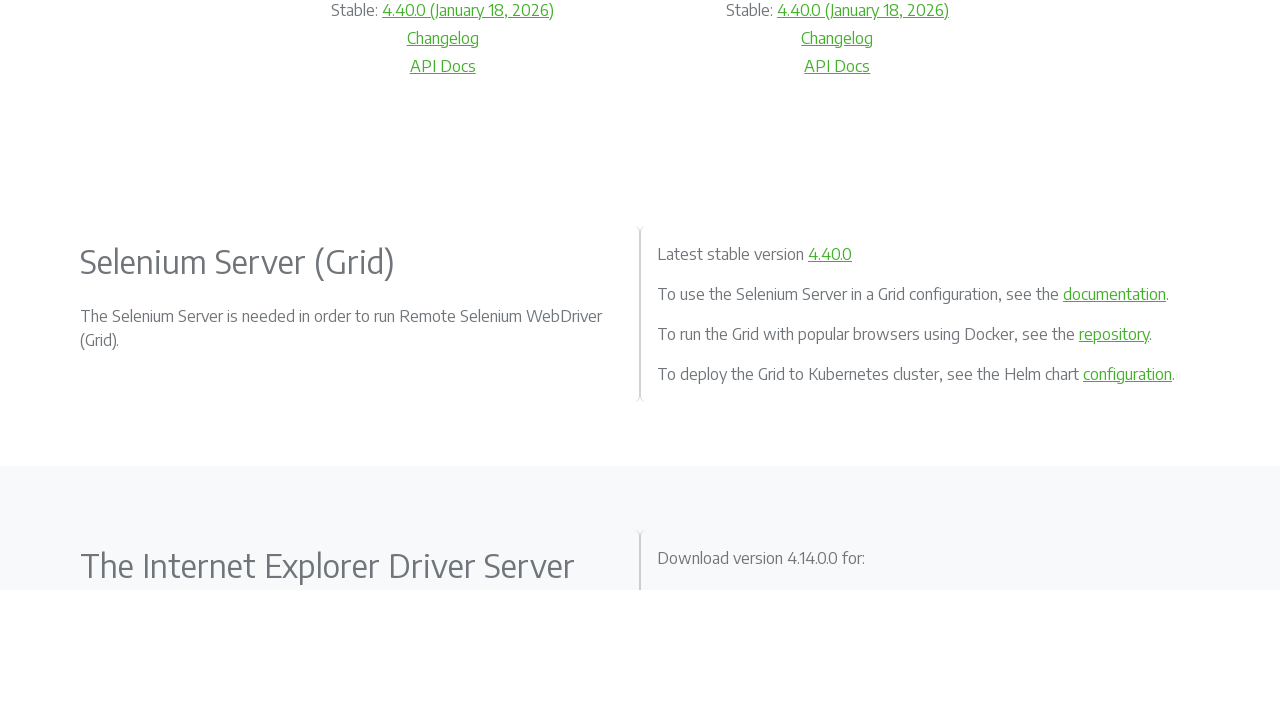

Waited 300ms after scrolling up (iteration 9/9)
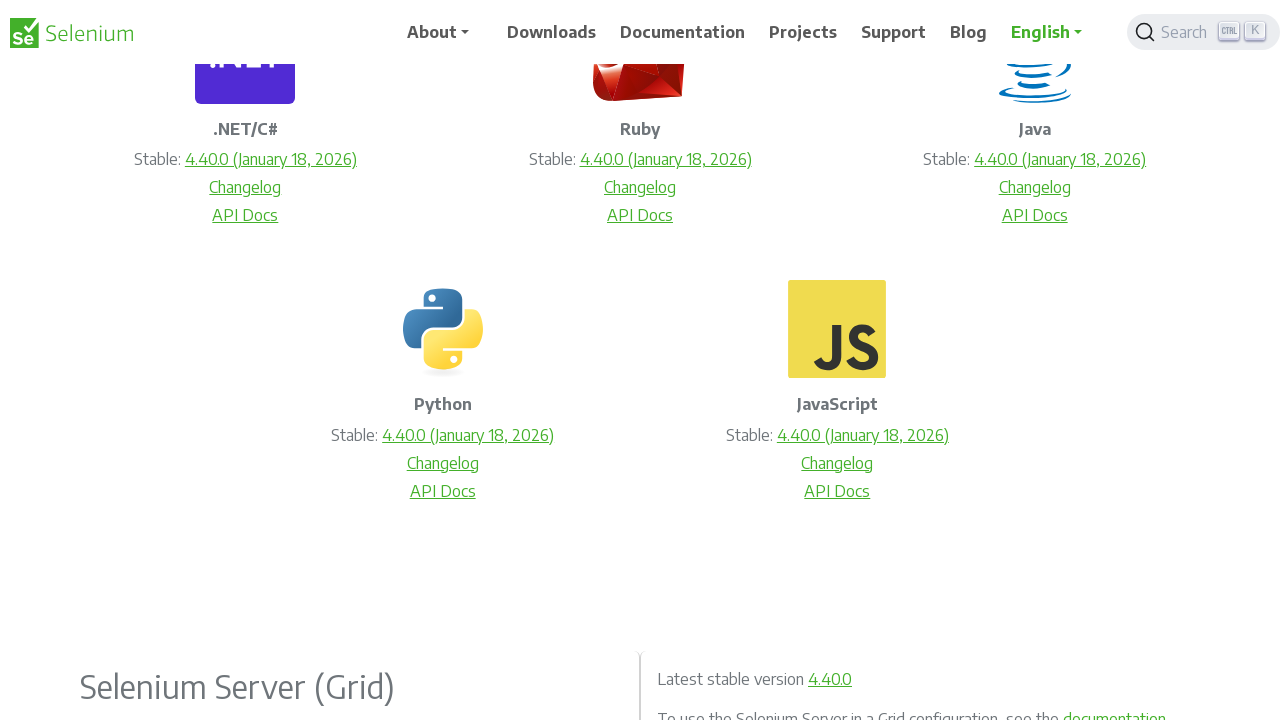

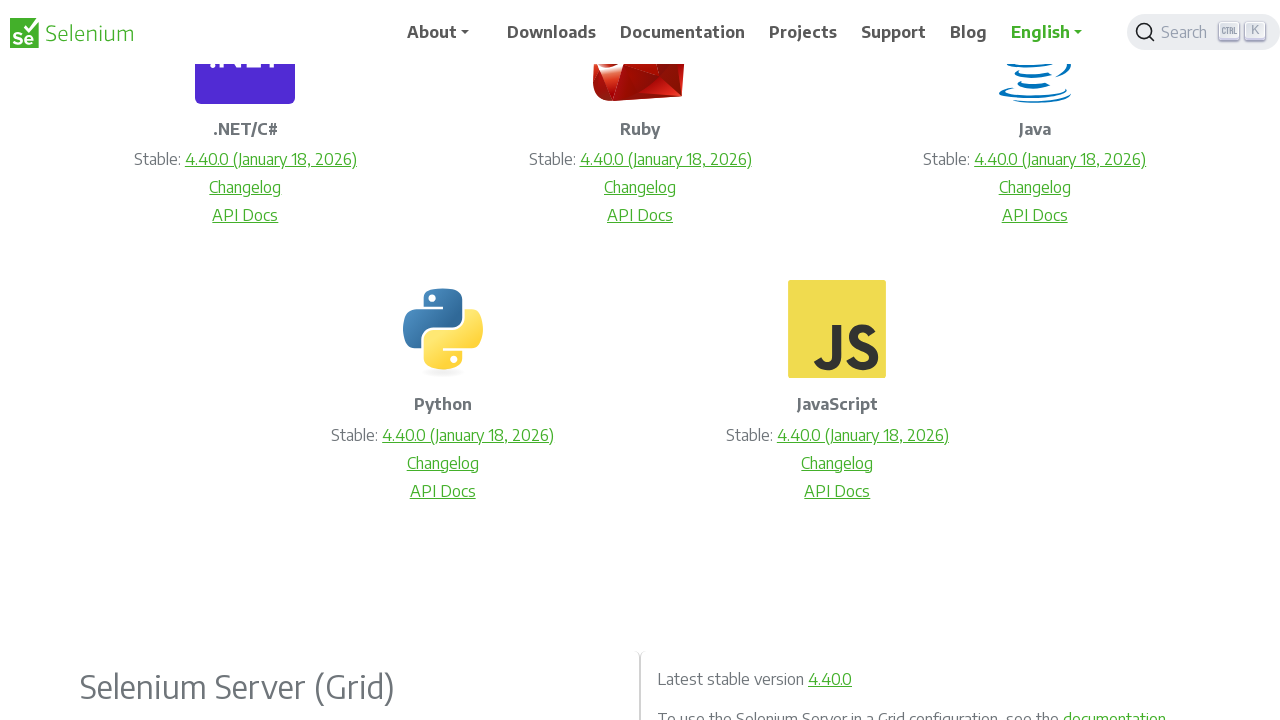